Tests for broken links by checking HTTP status codes of all footer links on the automation practice page

Starting URL: https://rahulshettyacademy.com/AutomationPractice/

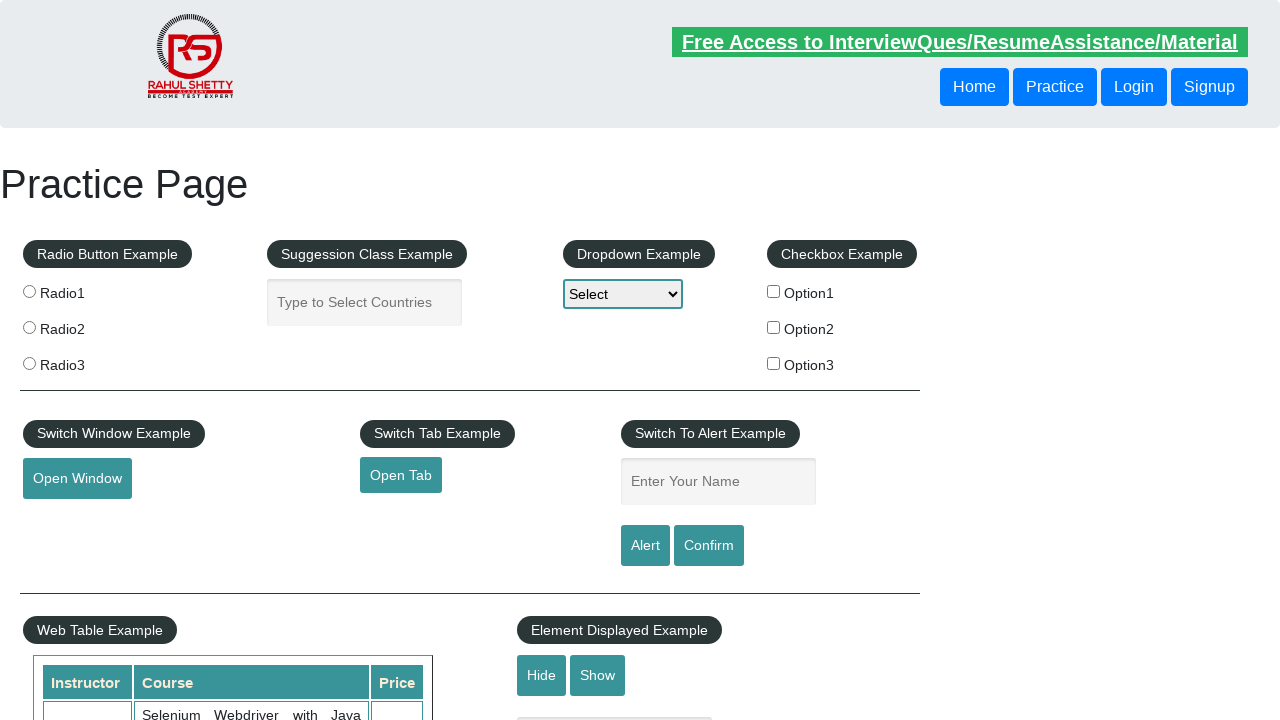

Located all footer links in li[class='gf-li'] a elements
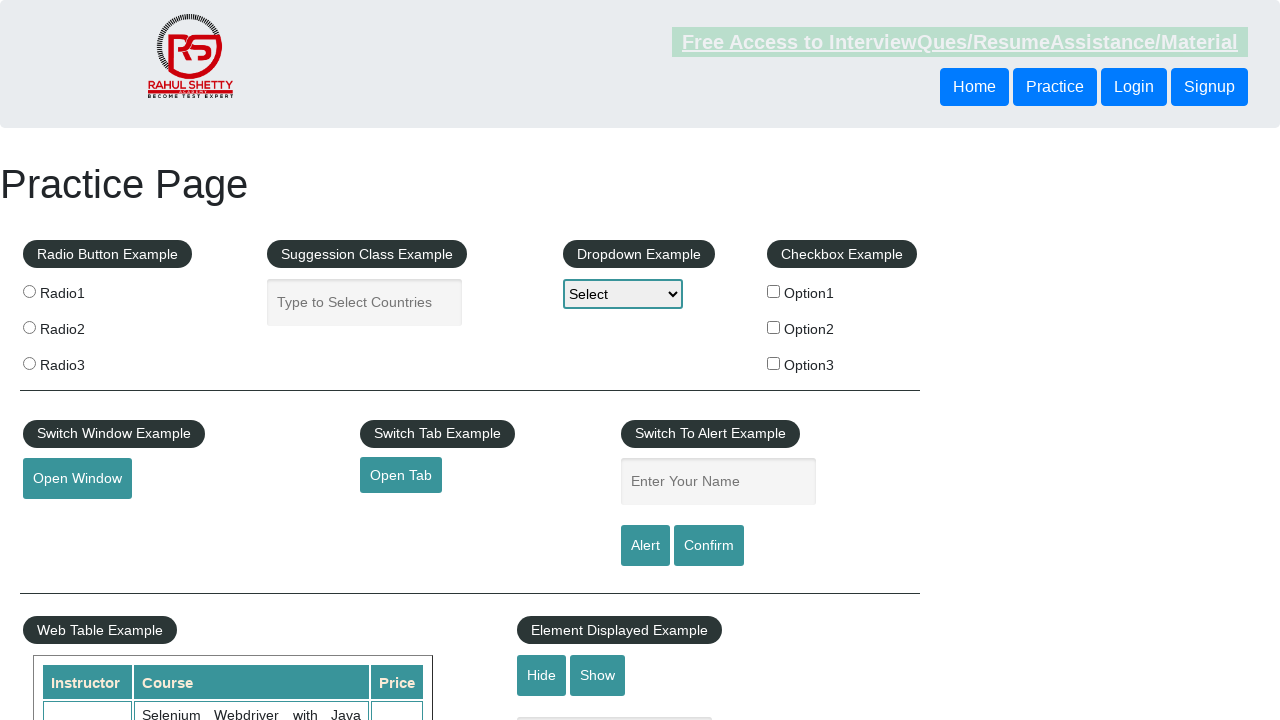

Retrieved href attribute from footer link: #
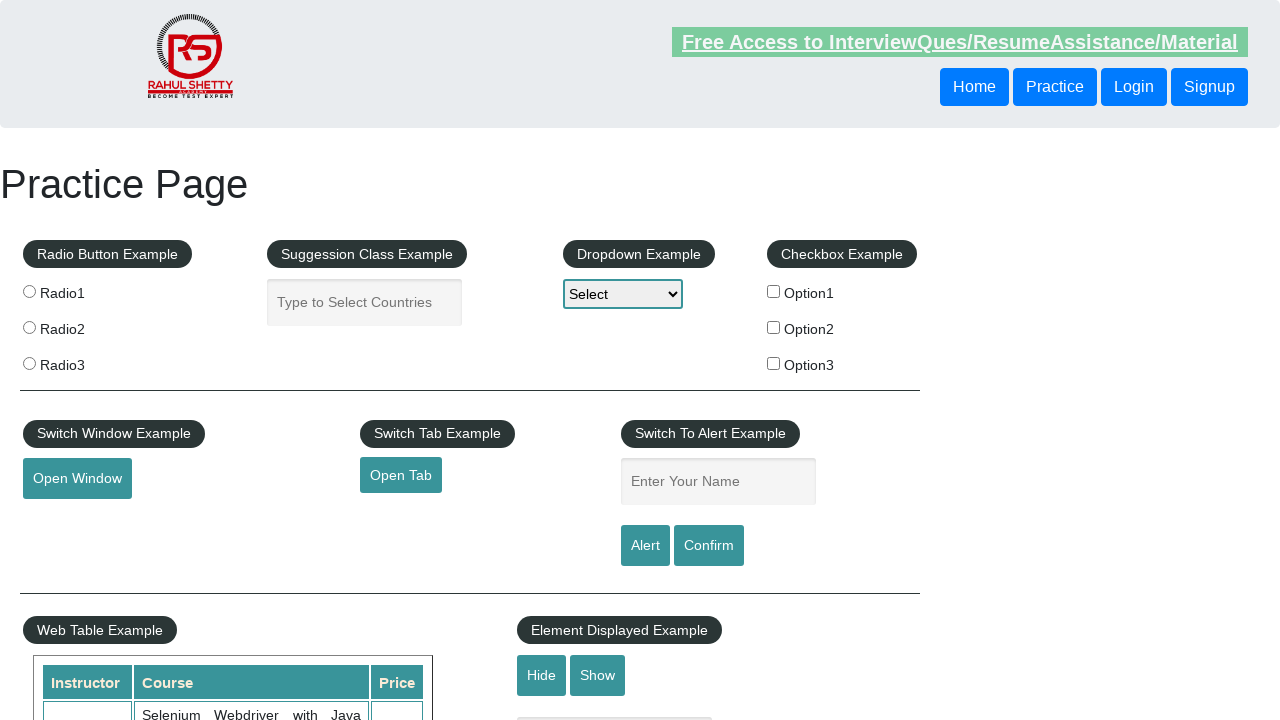

Verified visibility of footer link with href: #
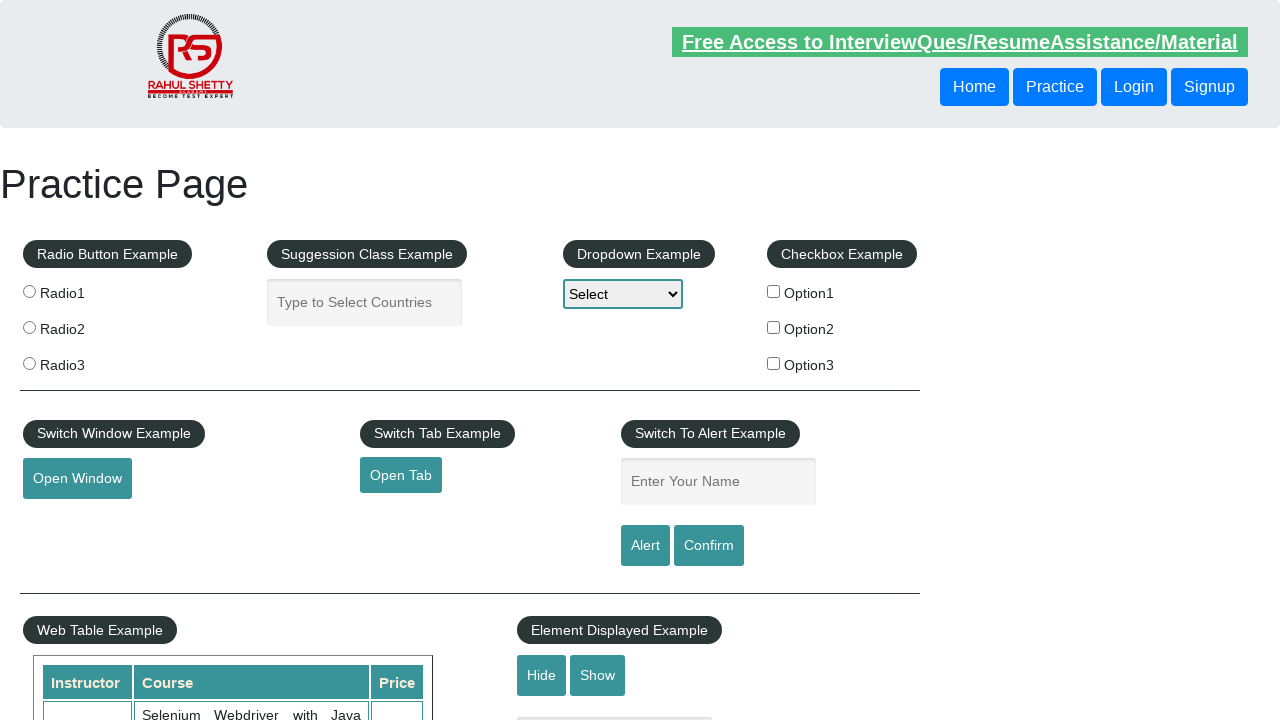

Retrieved href attribute from footer link: http://www.restapitutorial.com/
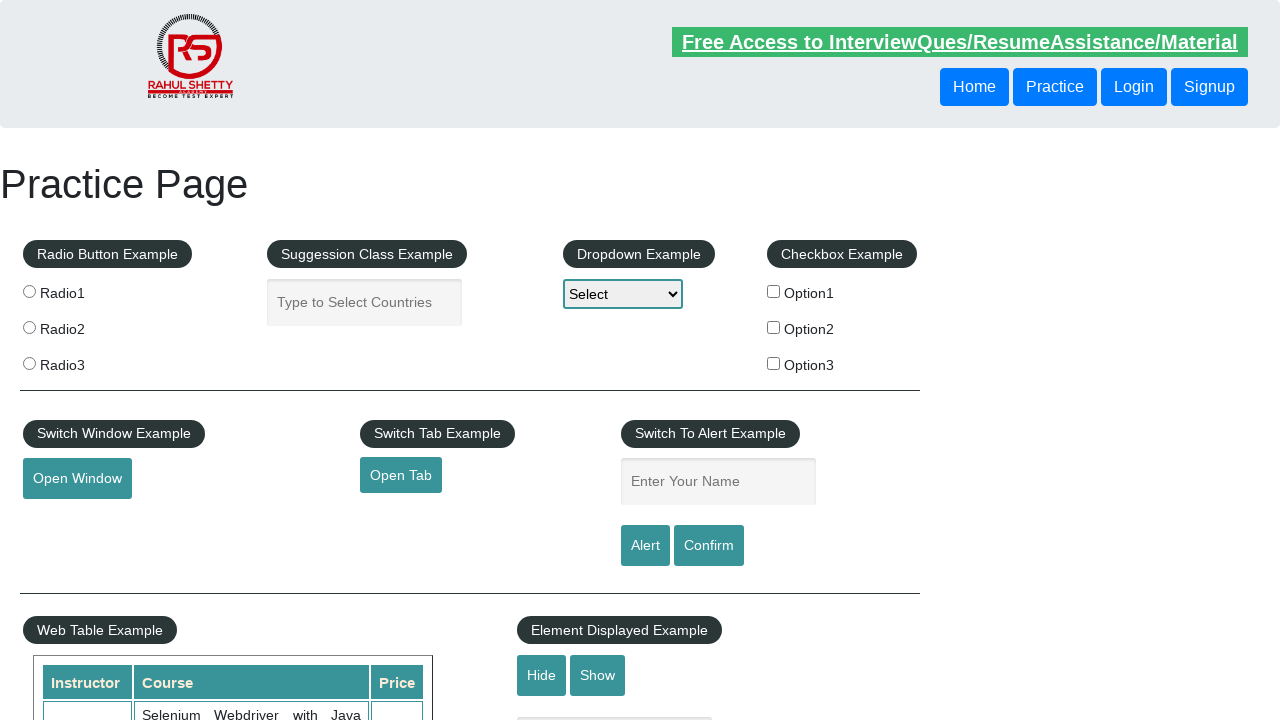

Verified visibility of footer link with href: http://www.restapitutorial.com/
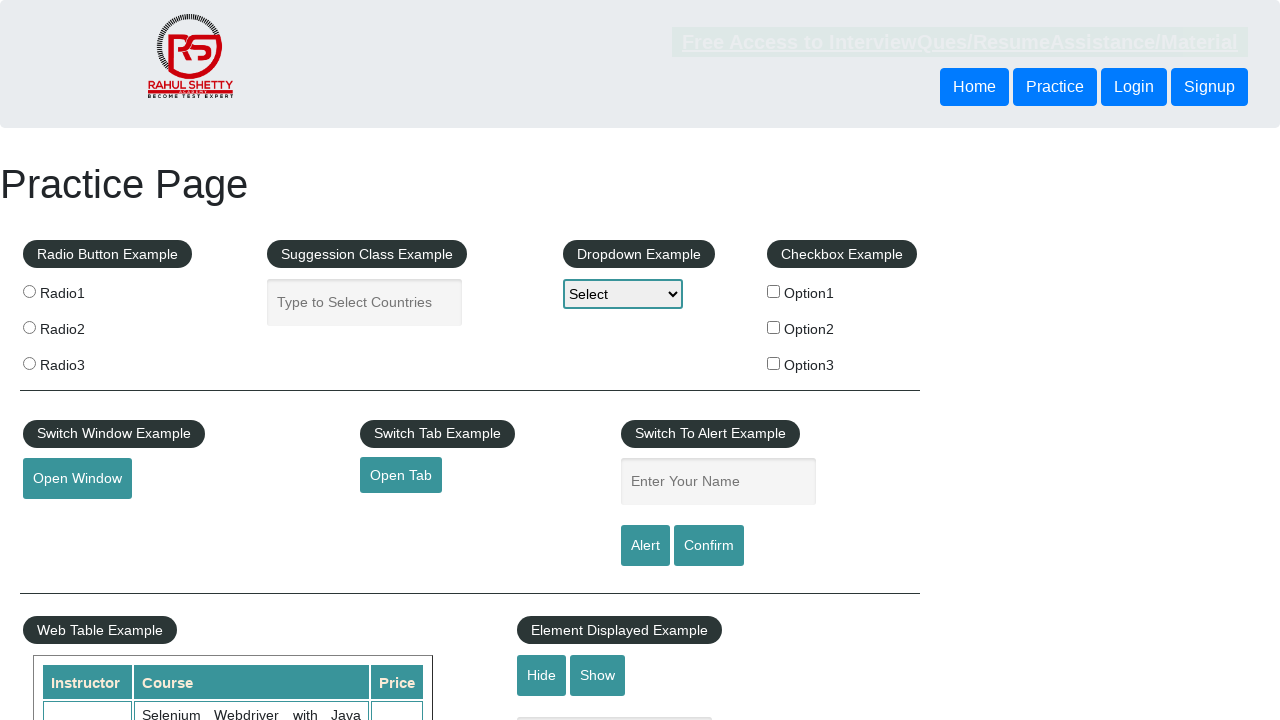

Retrieved href attribute from footer link: https://www.soapui.org/
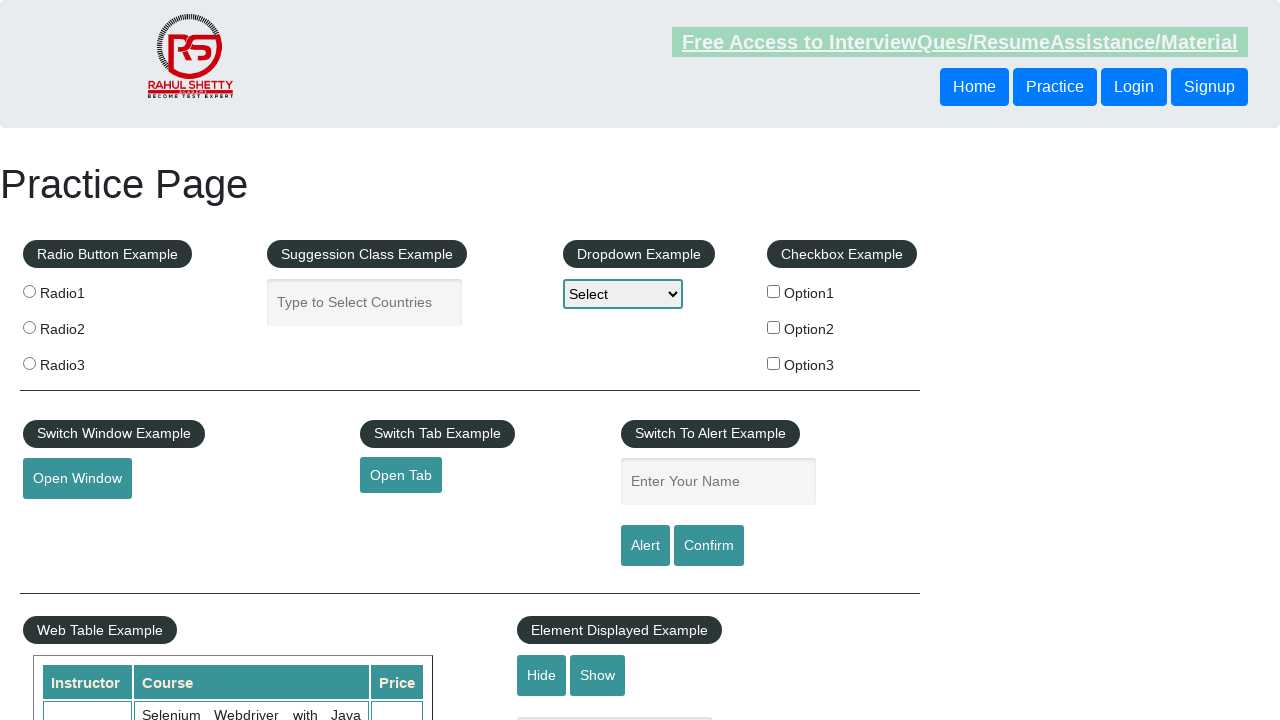

Verified visibility of footer link with href: https://www.soapui.org/
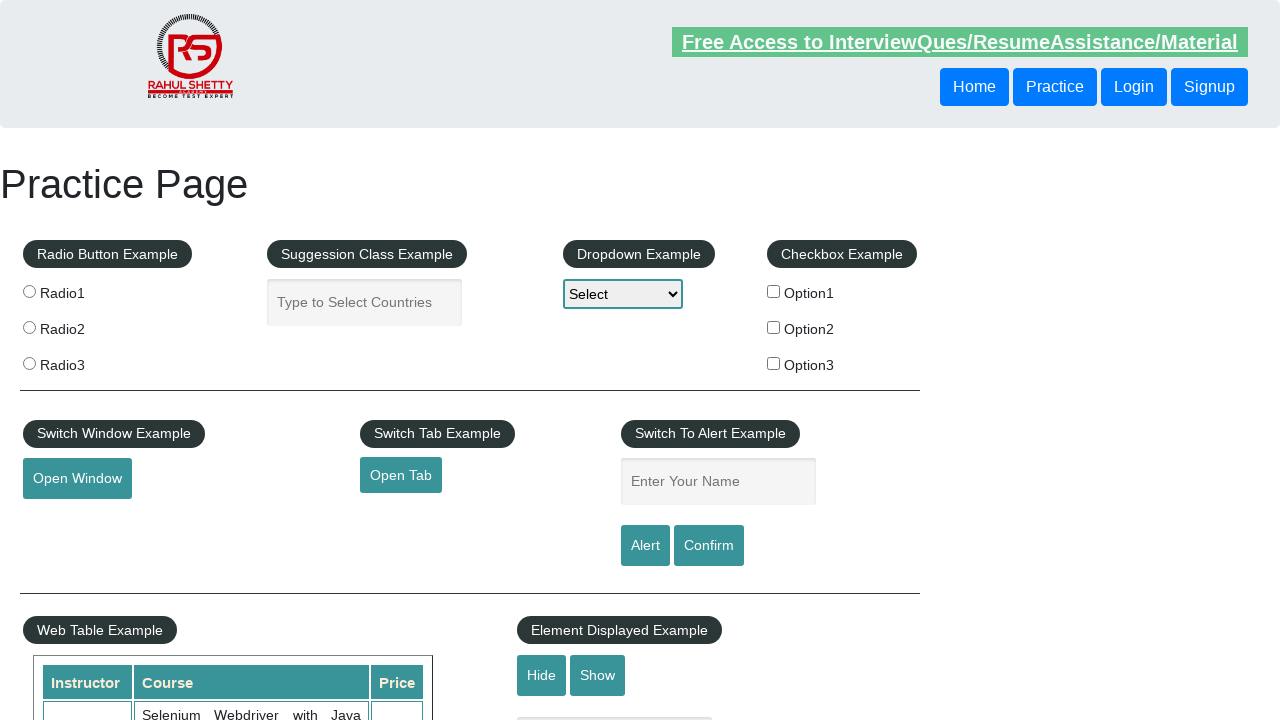

Retrieved href attribute from footer link: https://courses.rahulshettyacademy.com/p/appium-tutorial
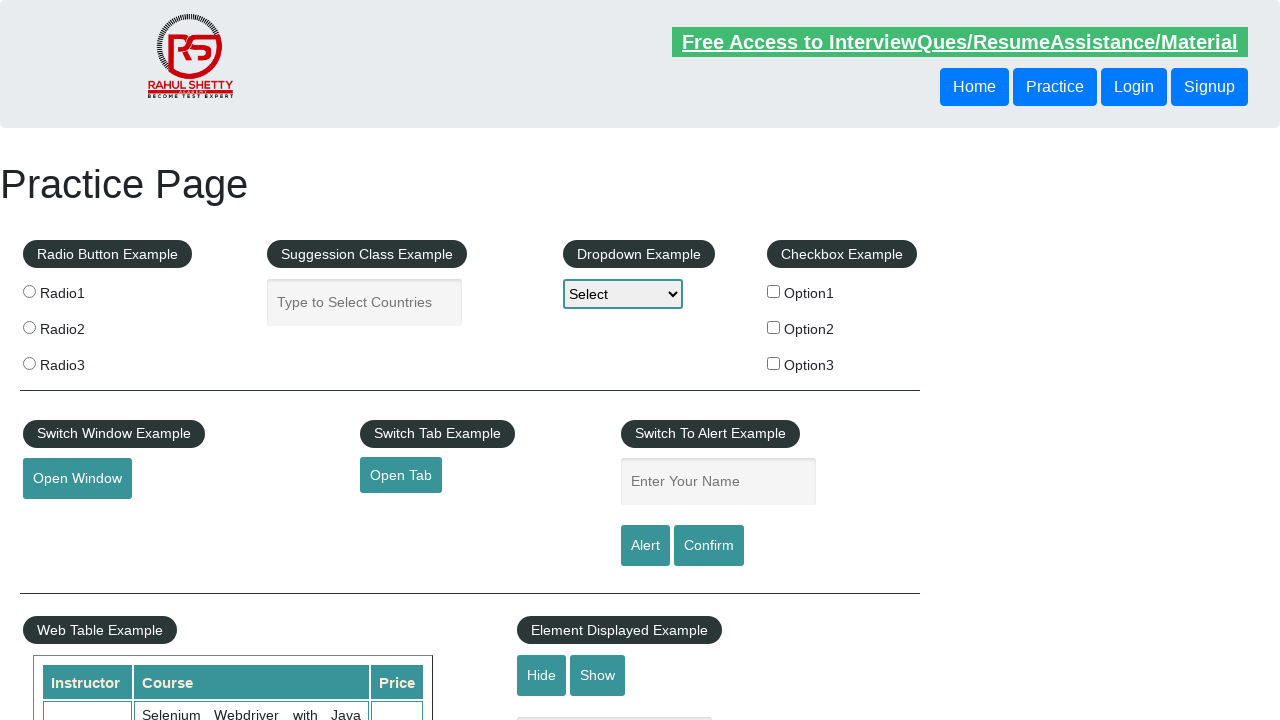

Verified visibility of footer link with href: https://courses.rahulshettyacademy.com/p/appium-tutorial
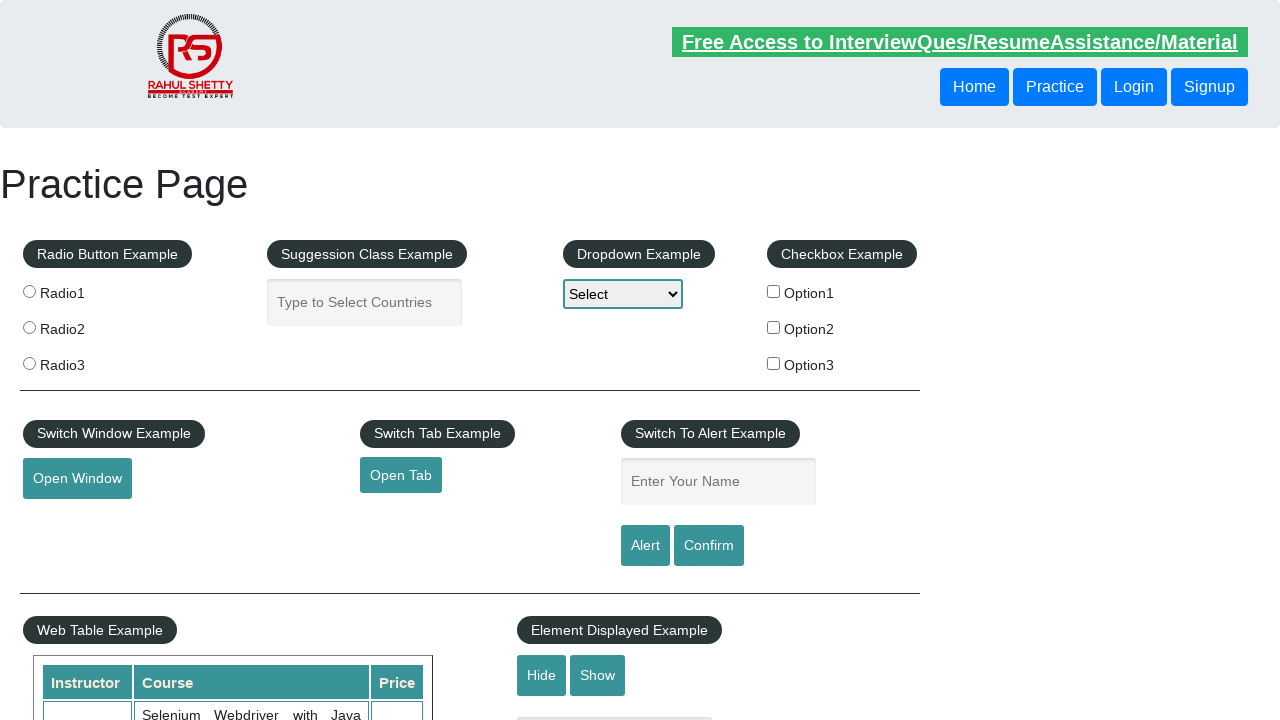

Retrieved href attribute from footer link: https://jmeter.apache.org/
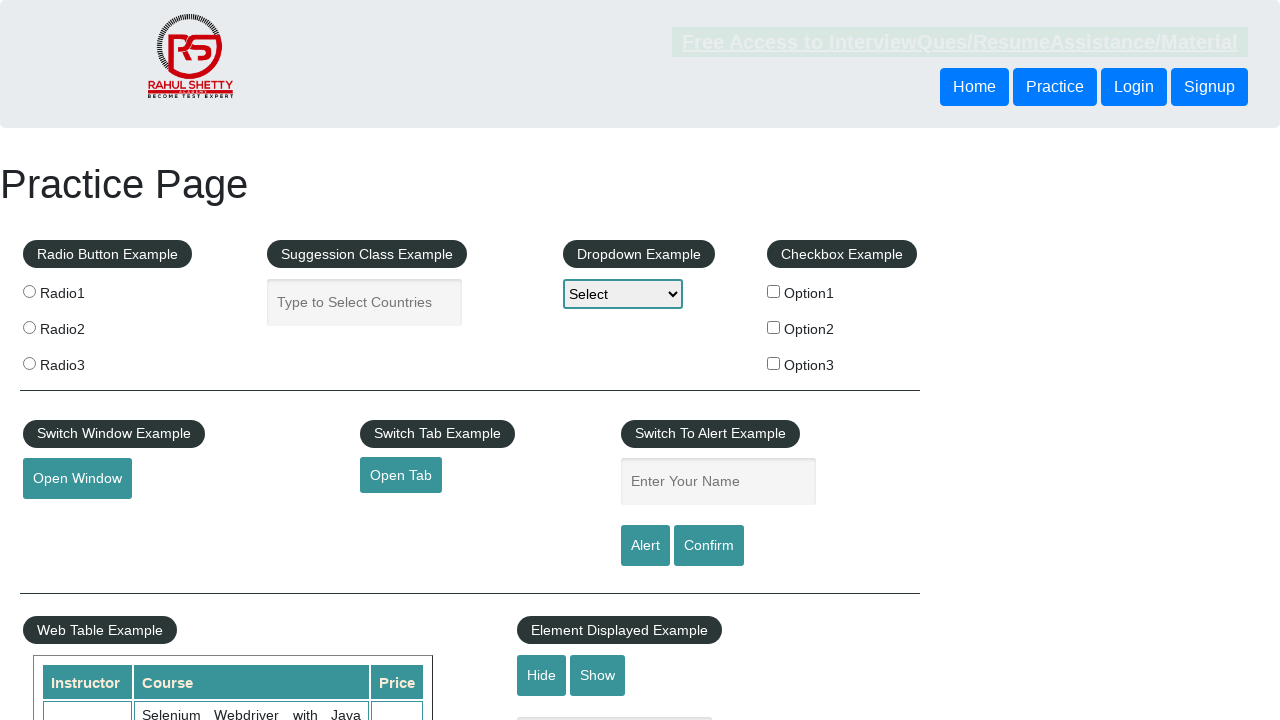

Verified visibility of footer link with href: https://jmeter.apache.org/
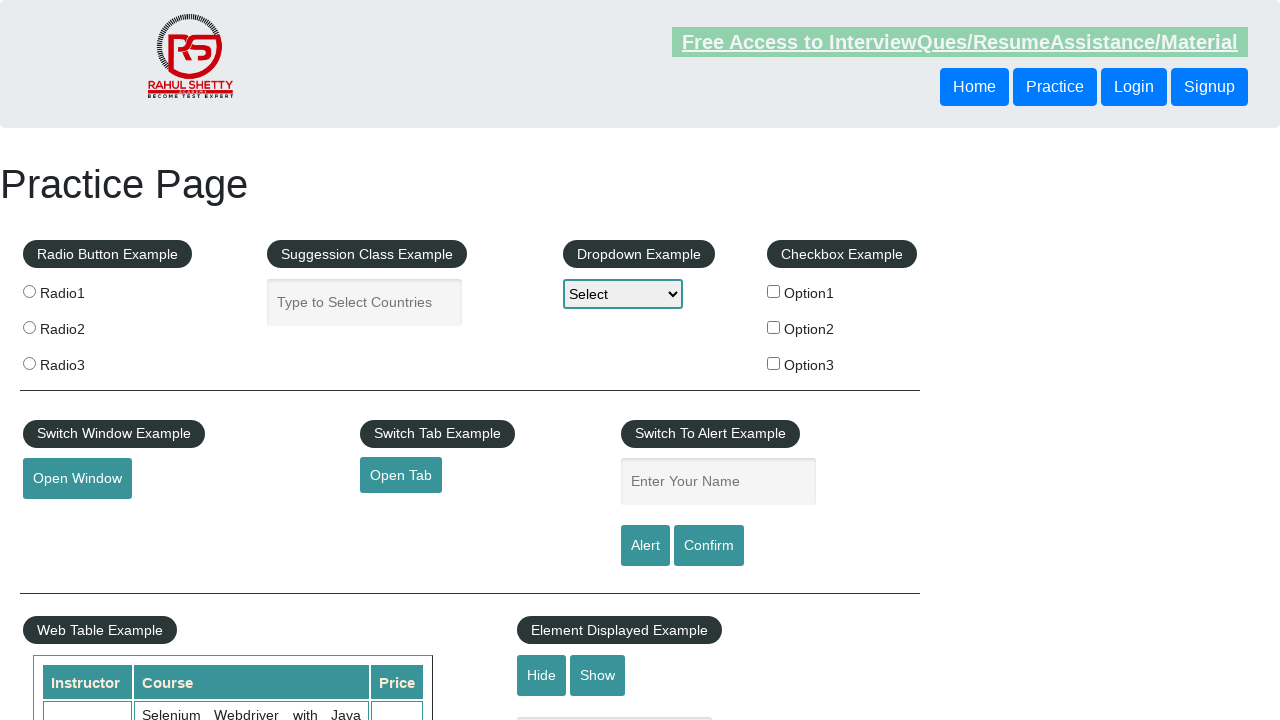

Retrieved href attribute from footer link: #
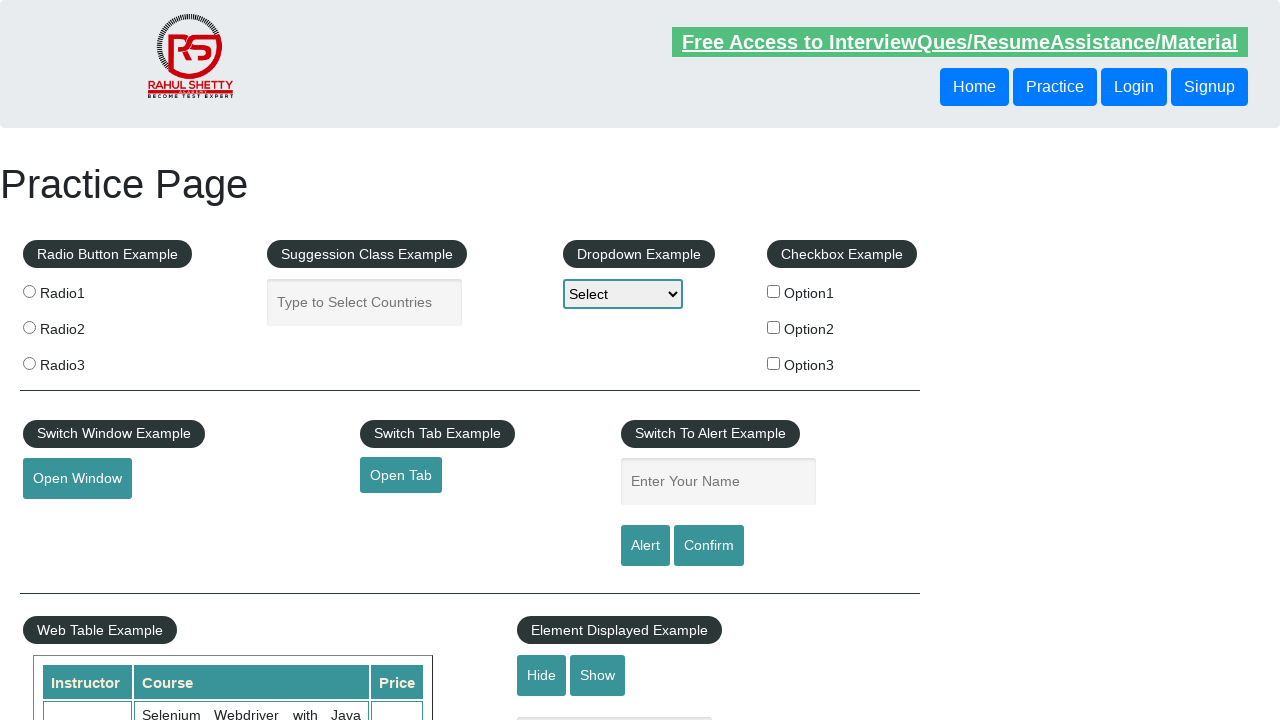

Verified visibility of footer link with href: #
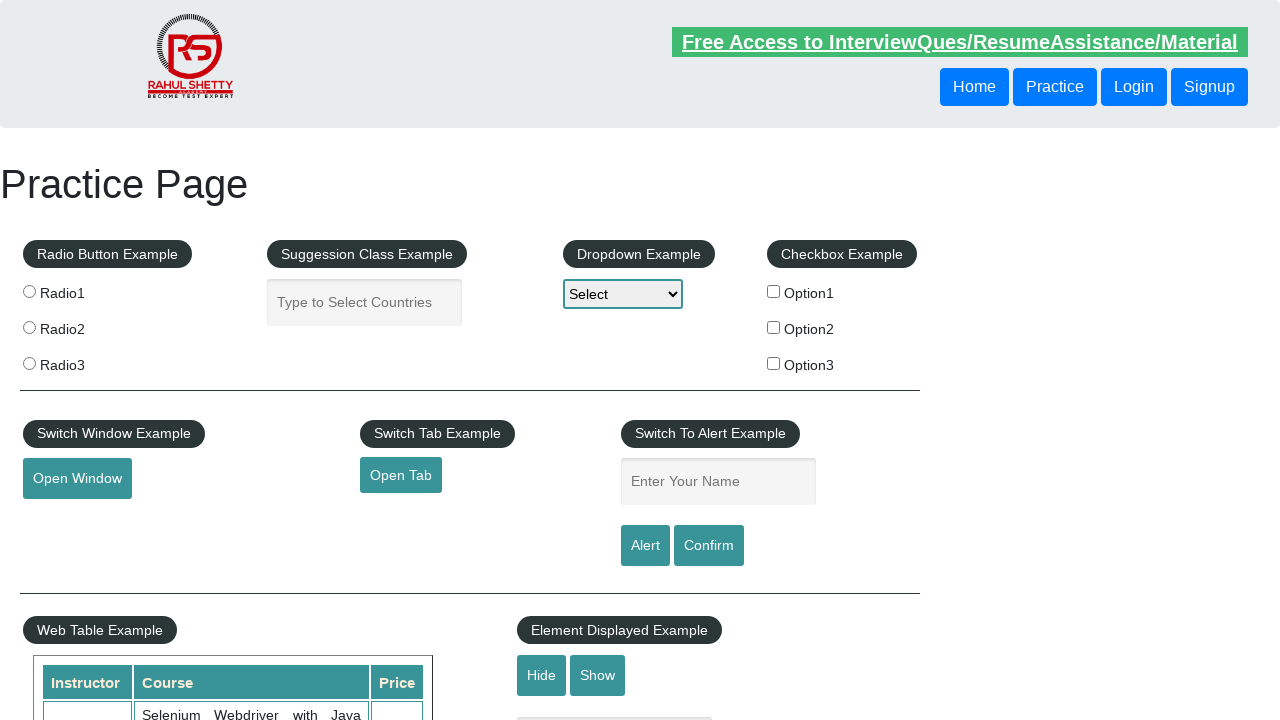

Retrieved href attribute from footer link: https://rahulshettyacademy.com/brokenlink
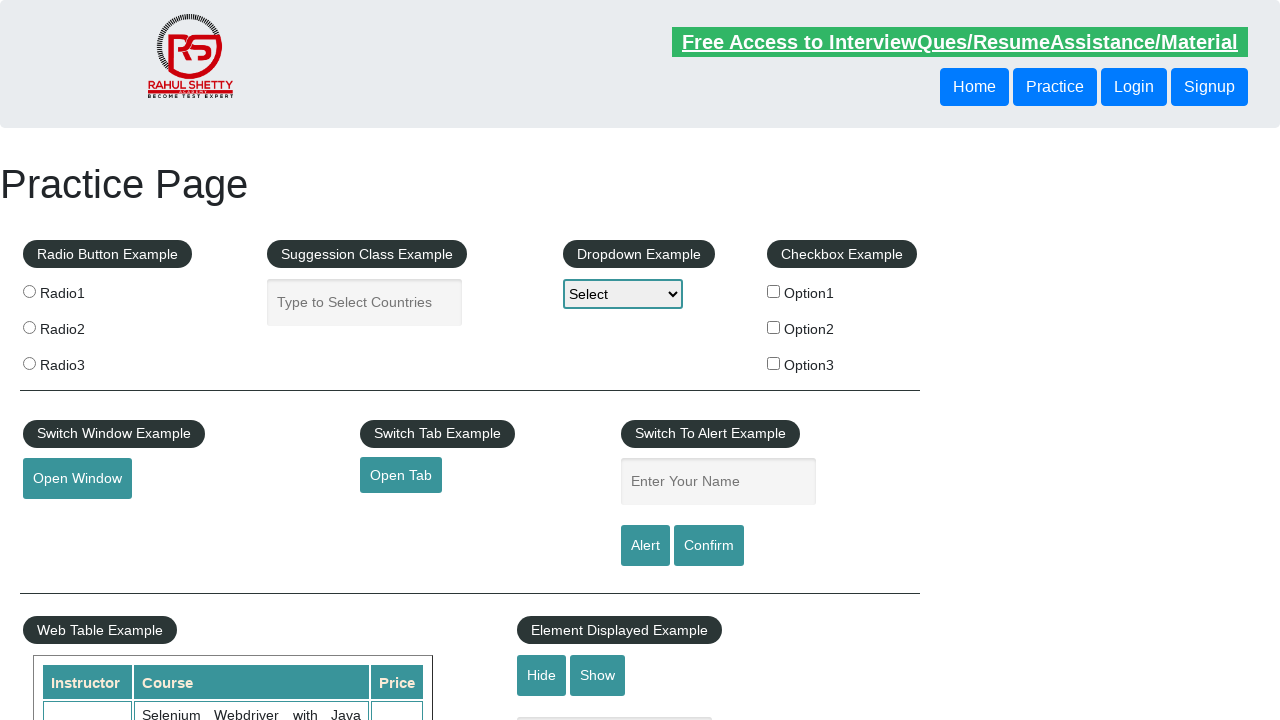

Verified visibility of footer link with href: https://rahulshettyacademy.com/brokenlink
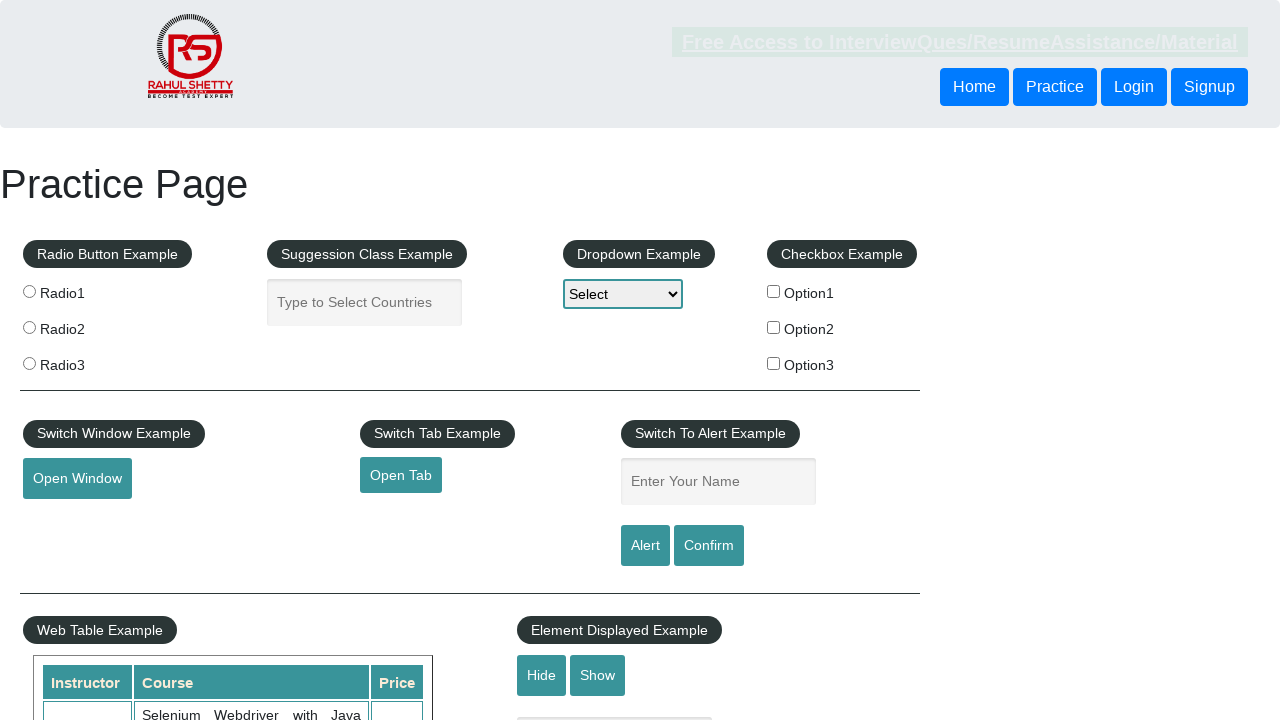

Retrieved href attribute from footer link: #
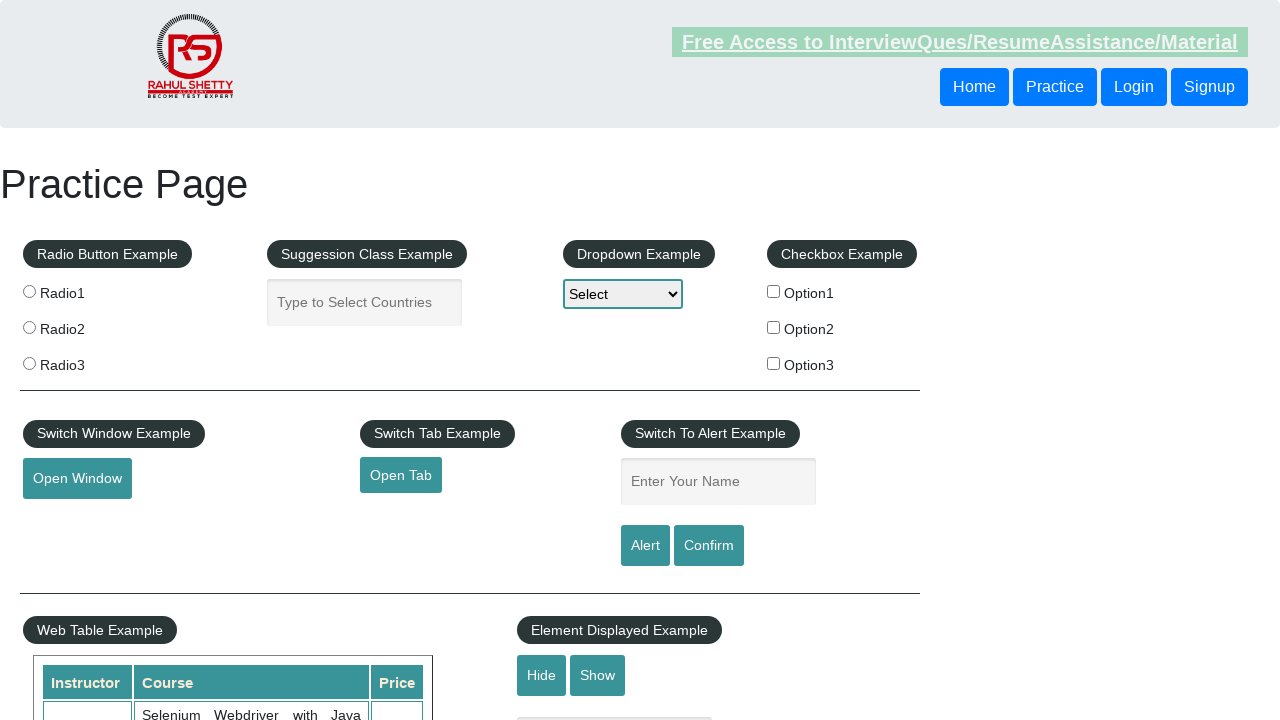

Verified visibility of footer link with href: #
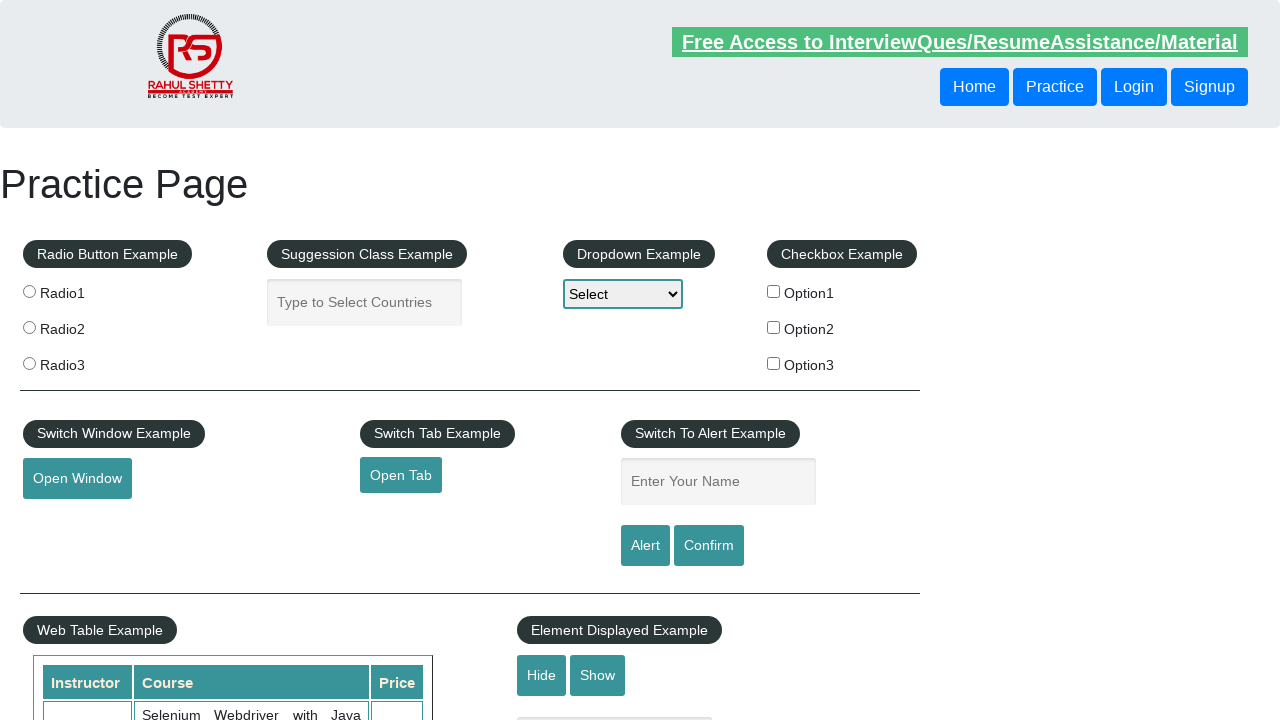

Retrieved href attribute from footer link: #
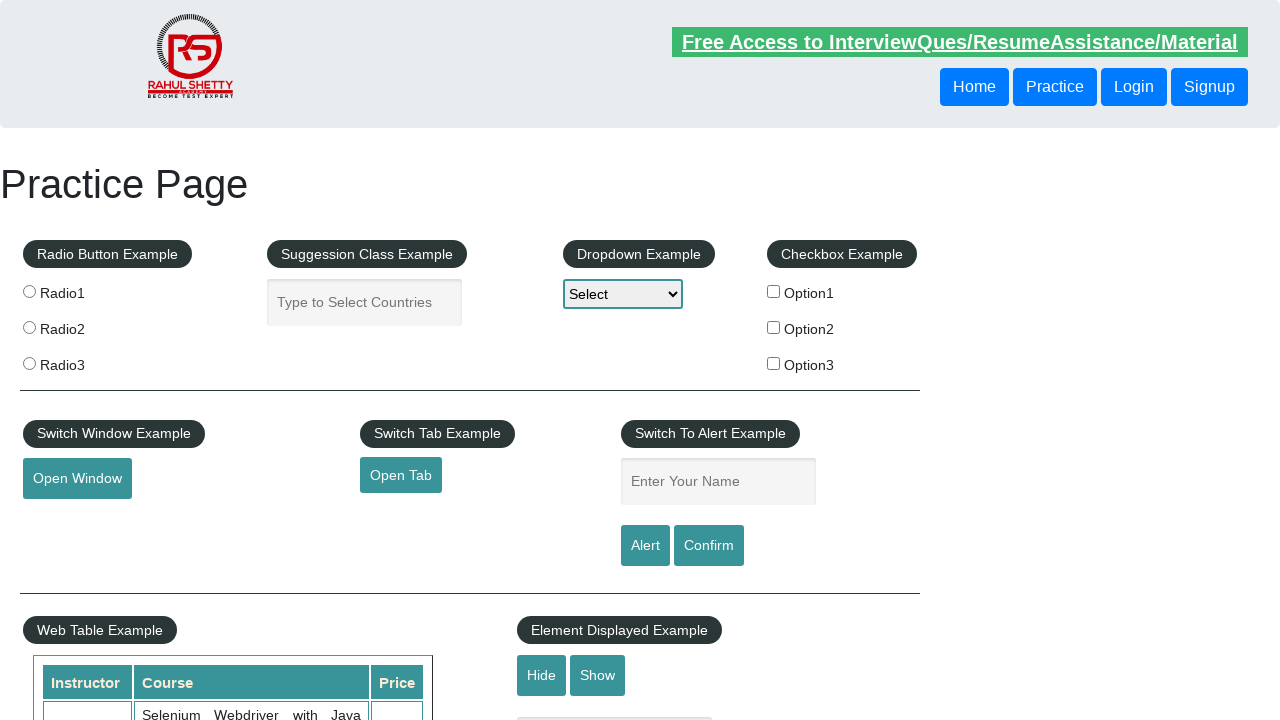

Verified visibility of footer link with href: #
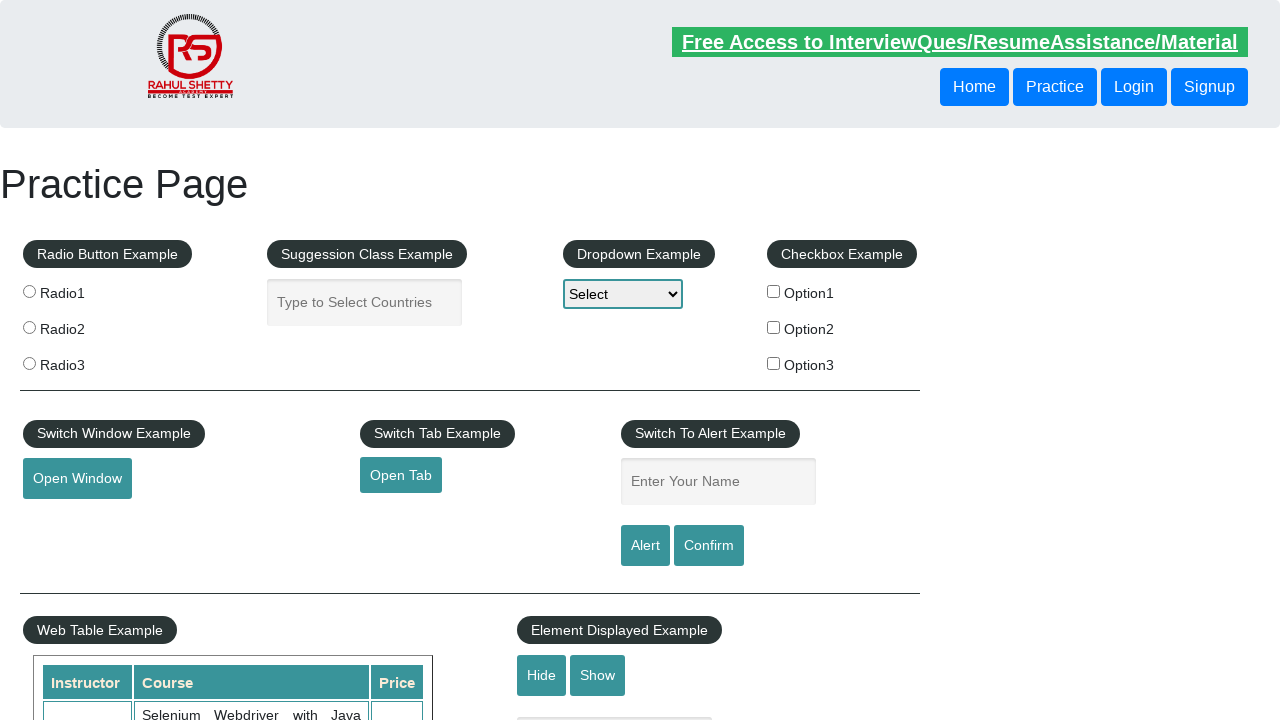

Retrieved href attribute from footer link: #
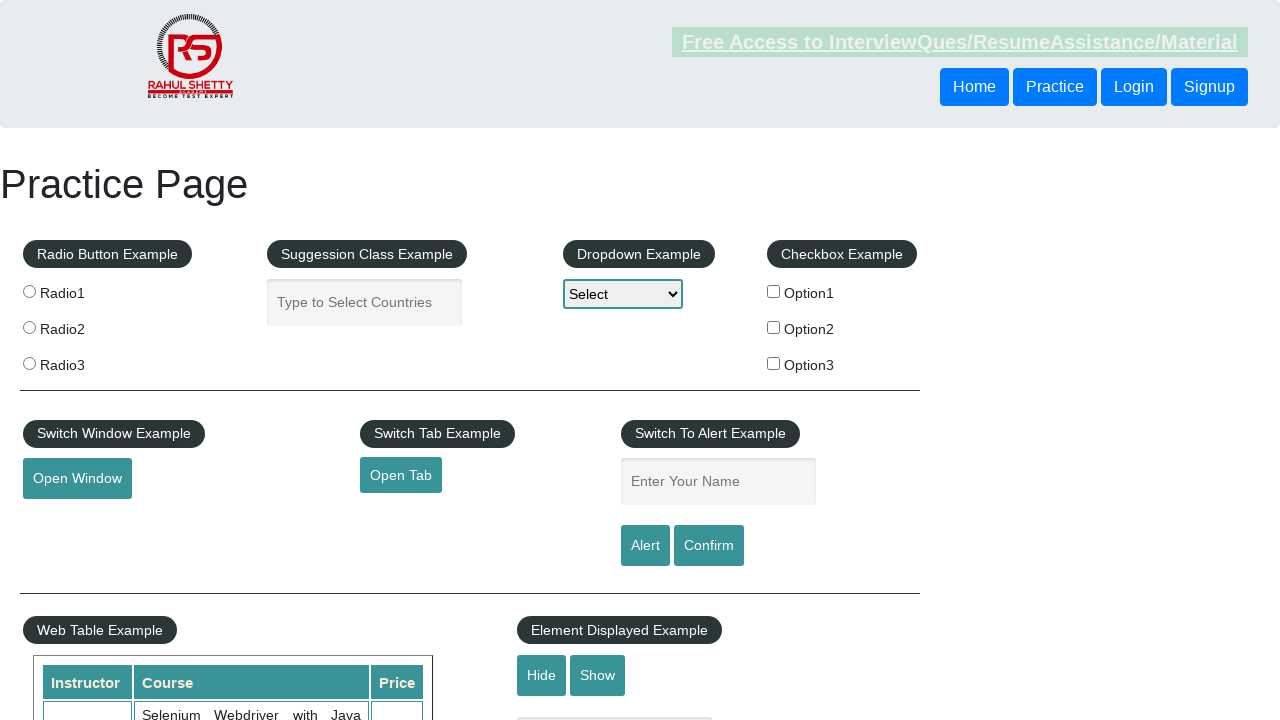

Verified visibility of footer link with href: #
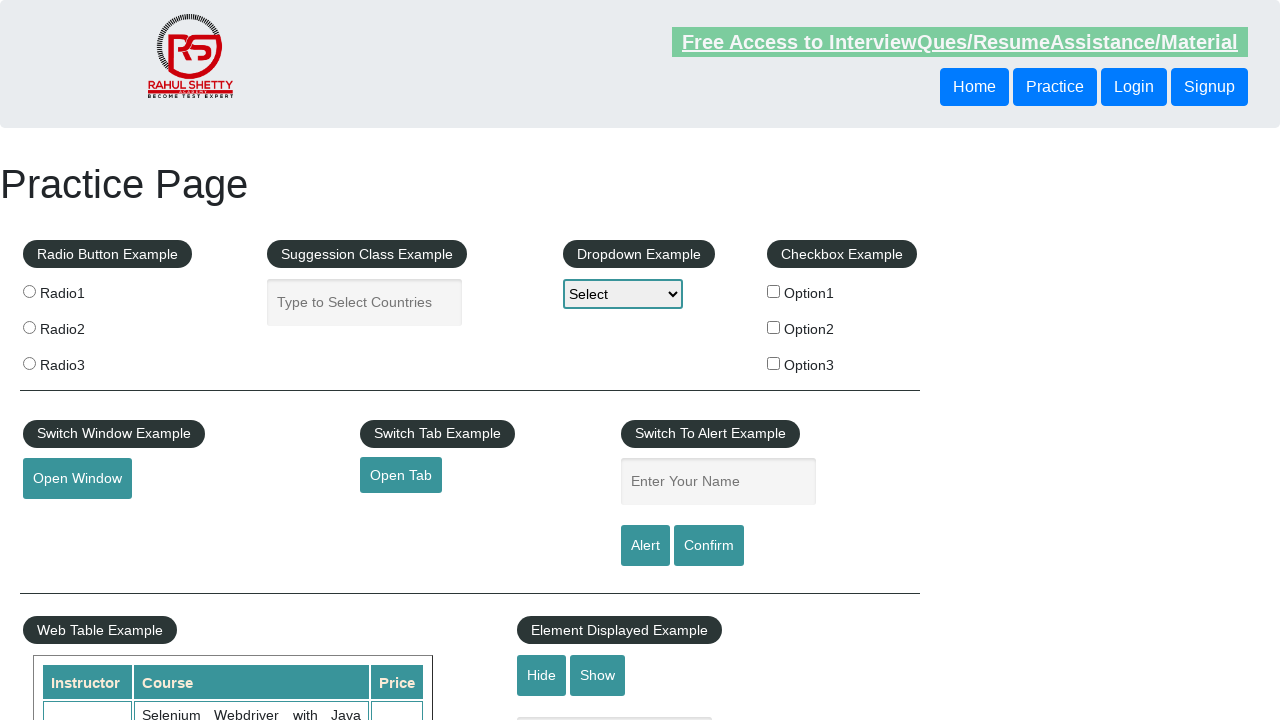

Retrieved href attribute from footer link: #
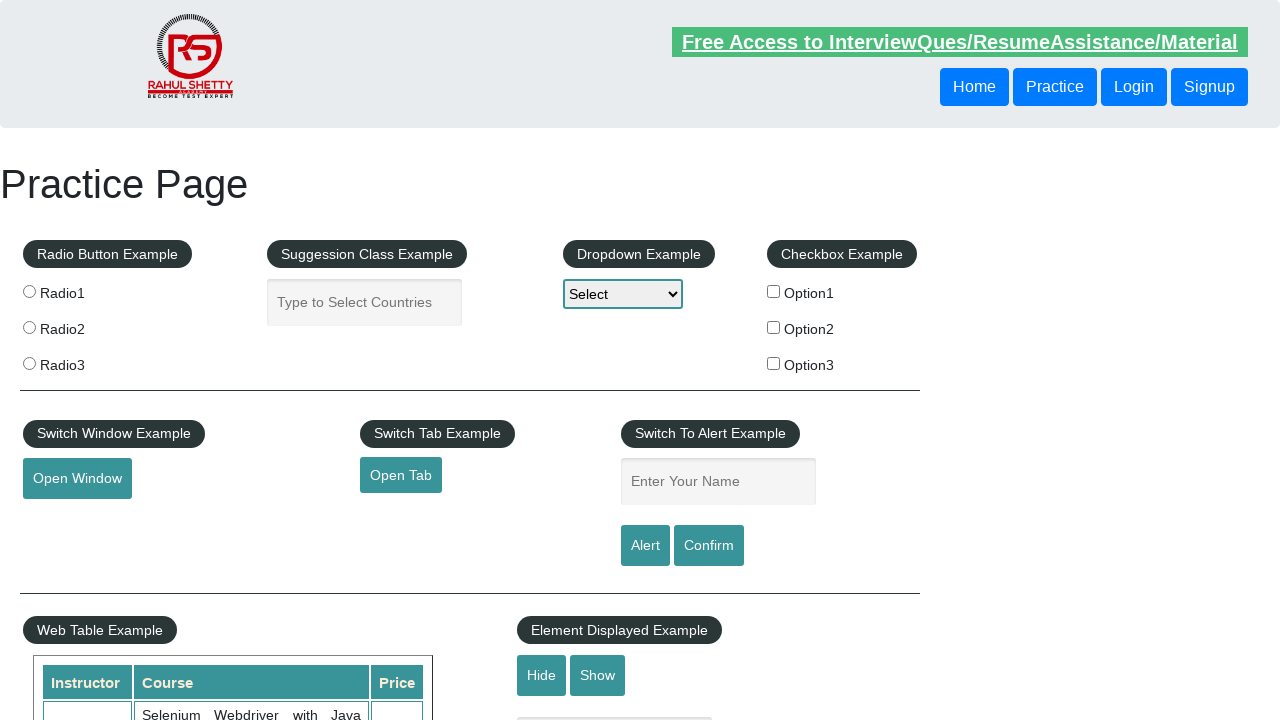

Verified visibility of footer link with href: #
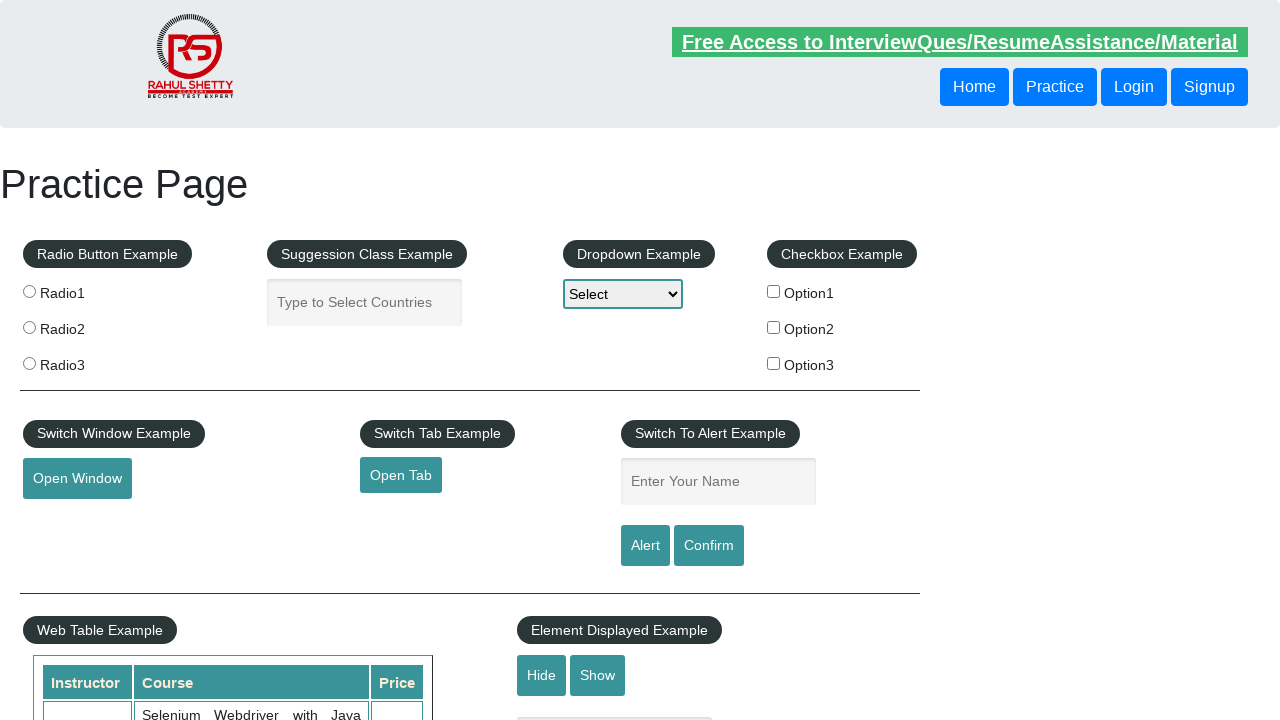

Retrieved href attribute from footer link: #
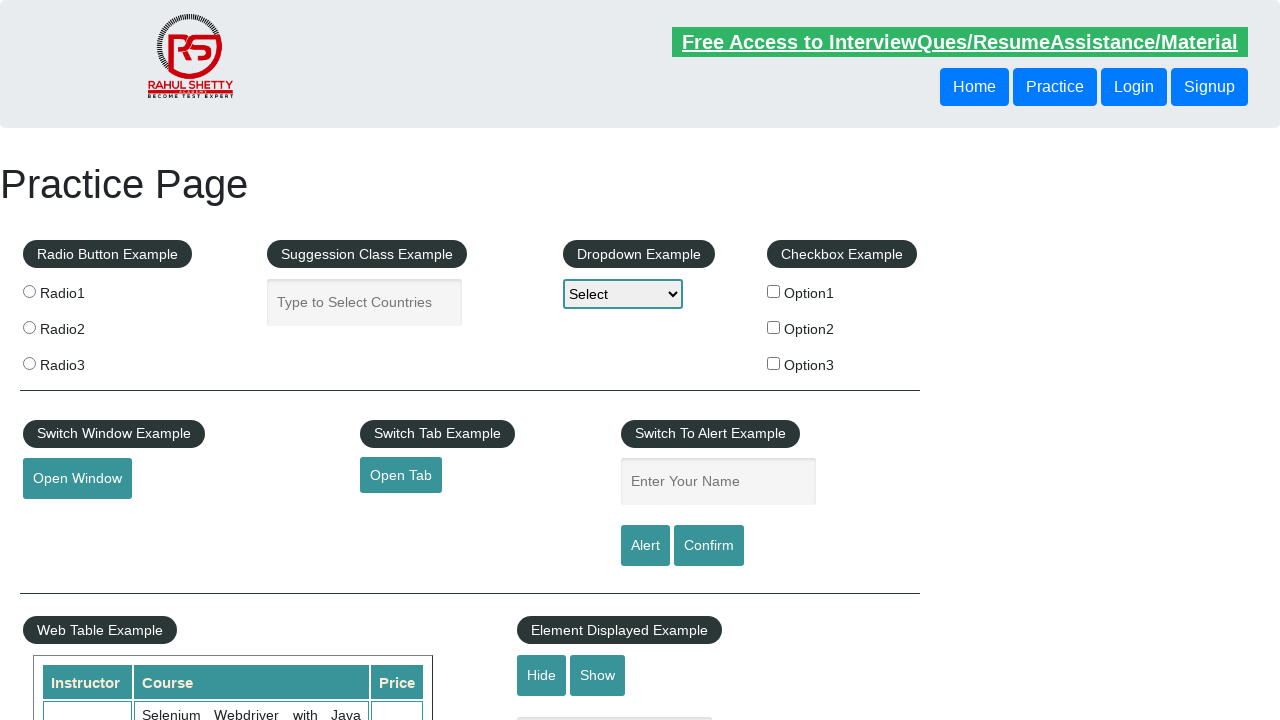

Verified visibility of footer link with href: #
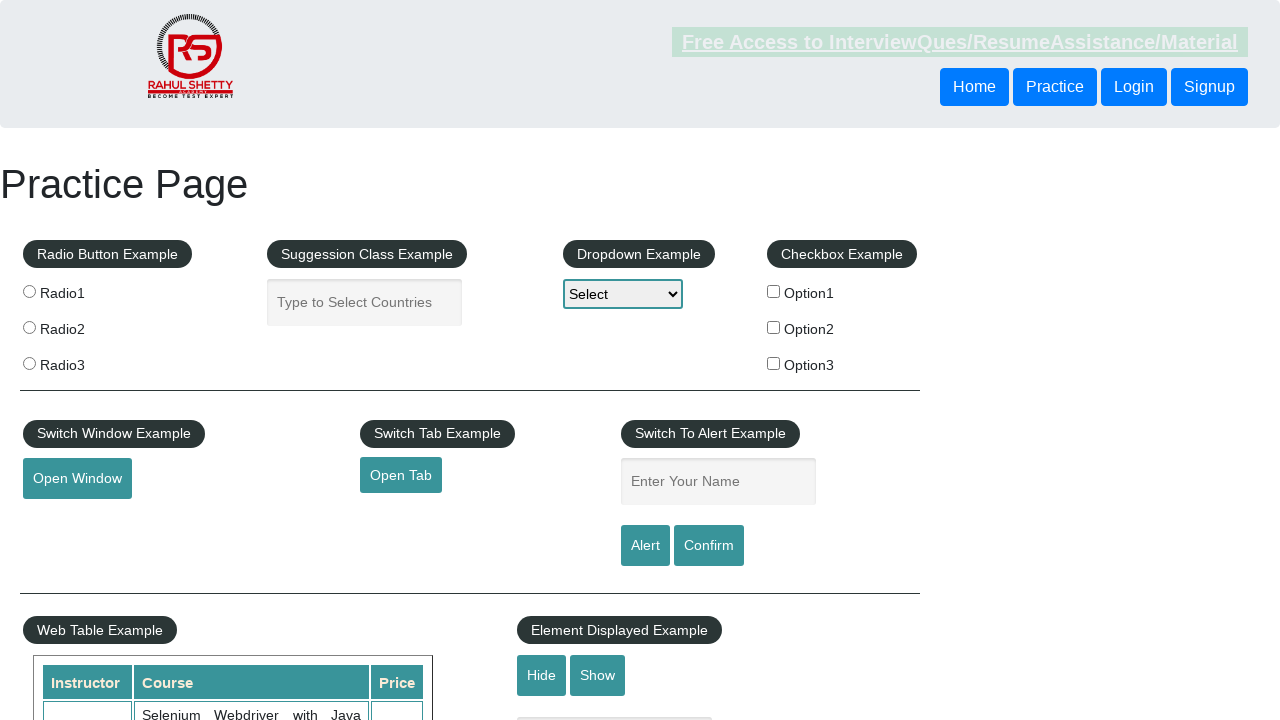

Retrieved href attribute from footer link: #
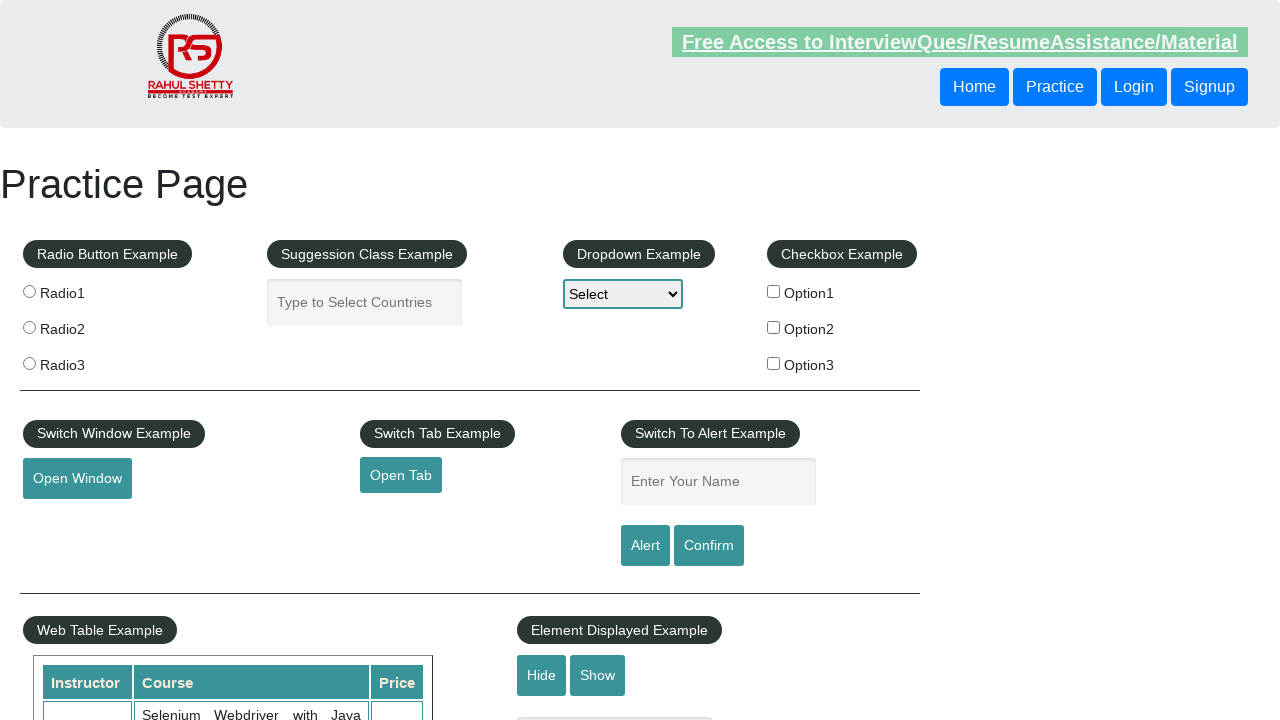

Verified visibility of footer link with href: #
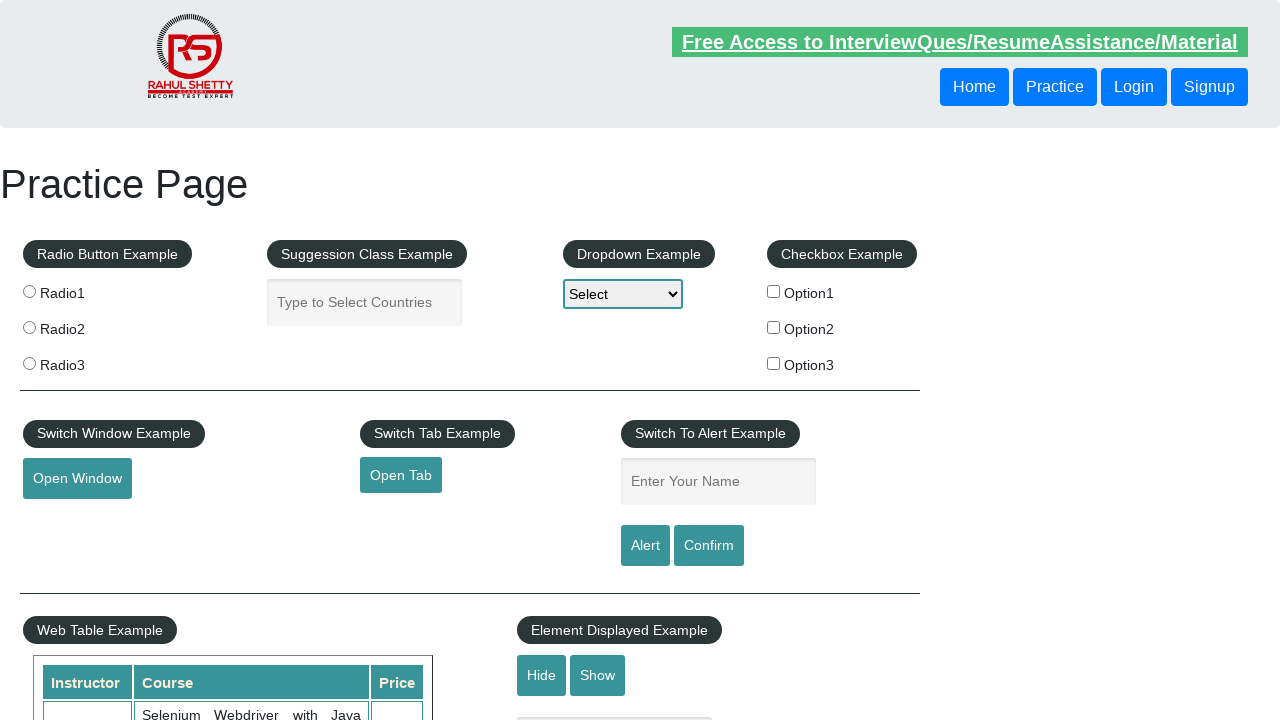

Retrieved href attribute from footer link: #
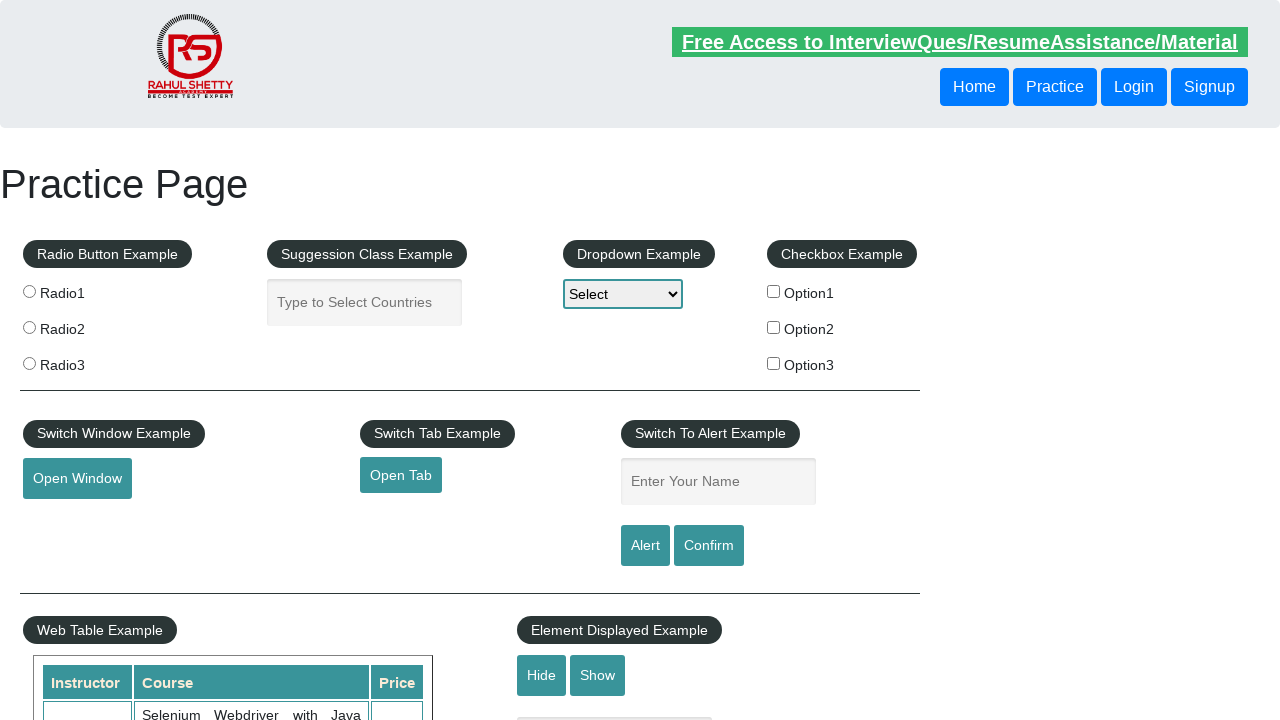

Verified visibility of footer link with href: #
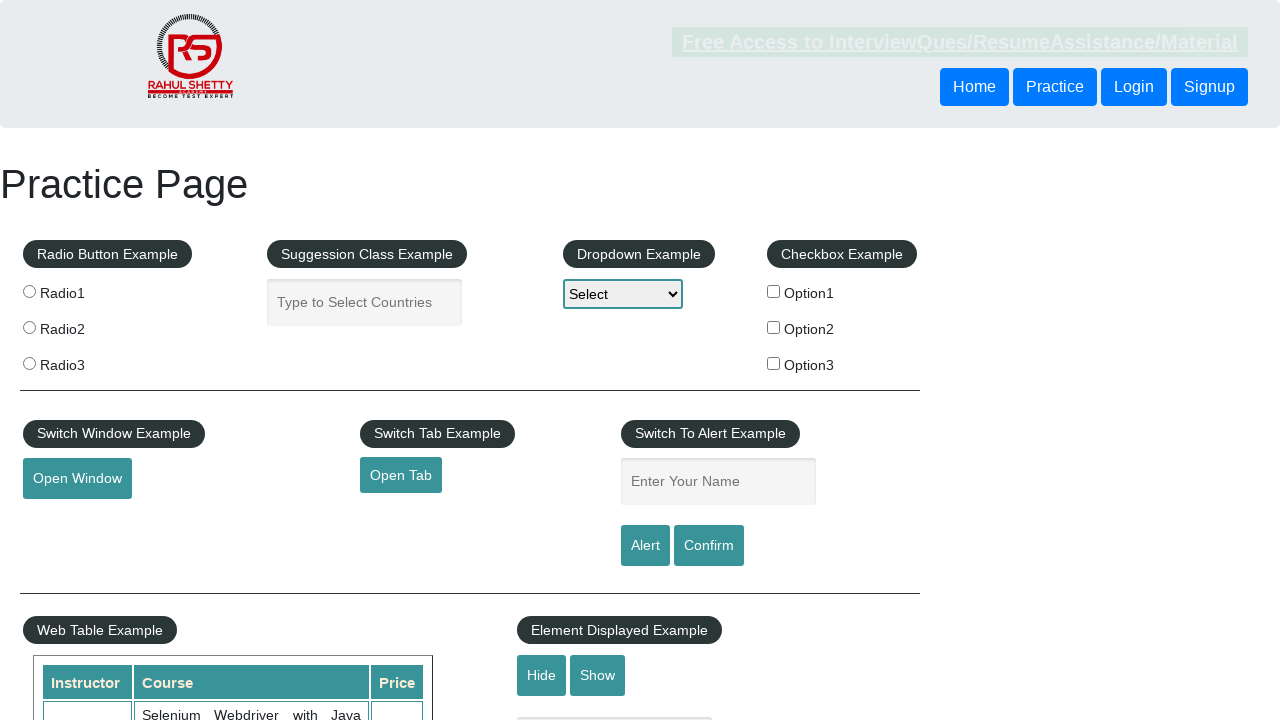

Retrieved href attribute from footer link: #
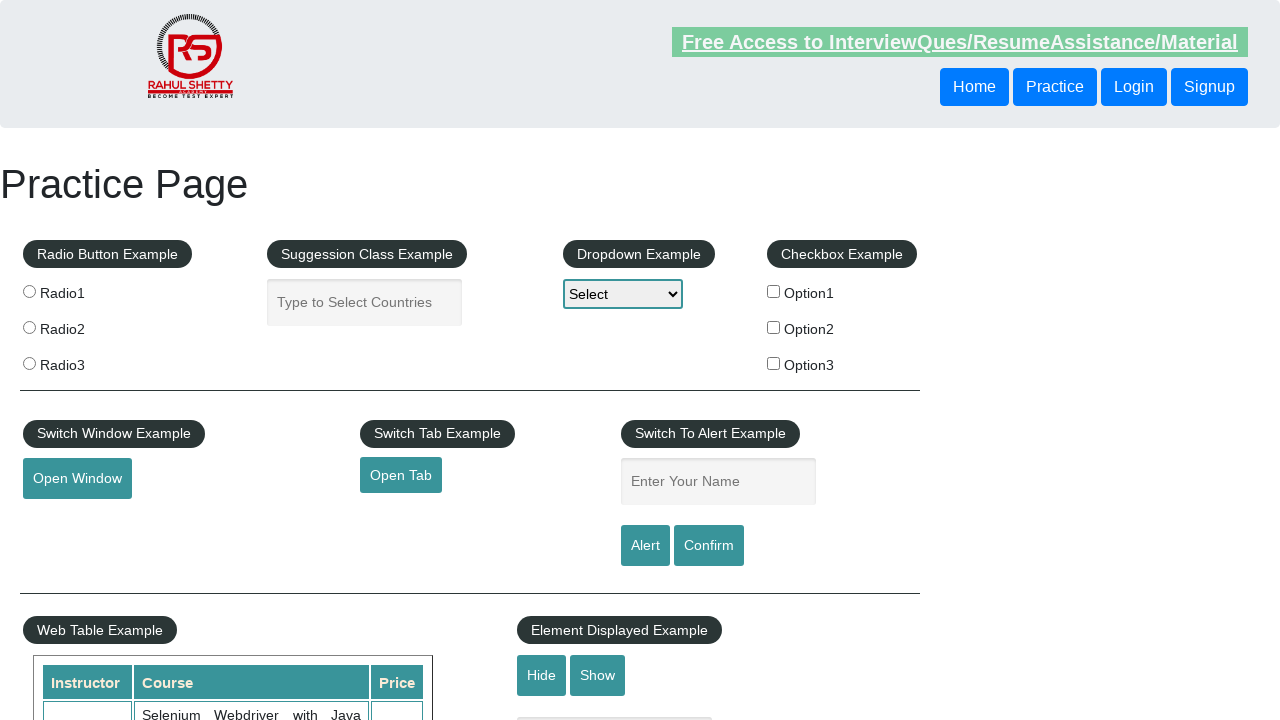

Verified visibility of footer link with href: #
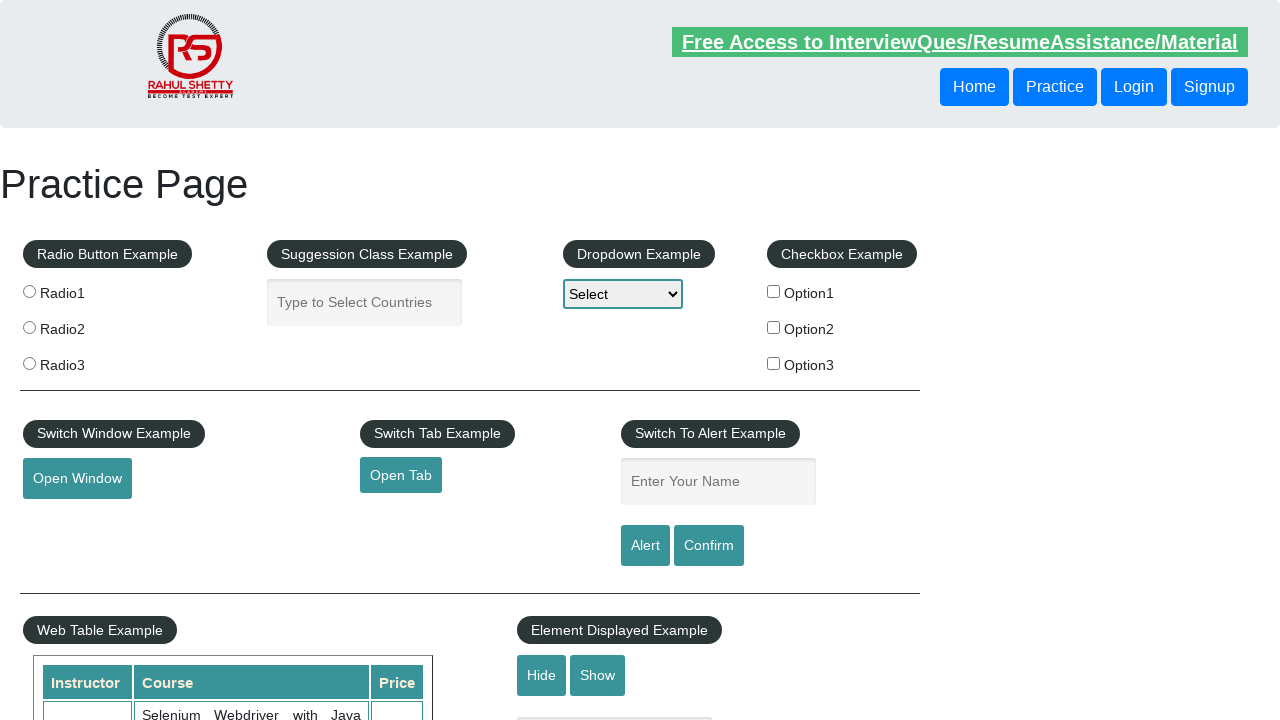

Retrieved href attribute from footer link: #
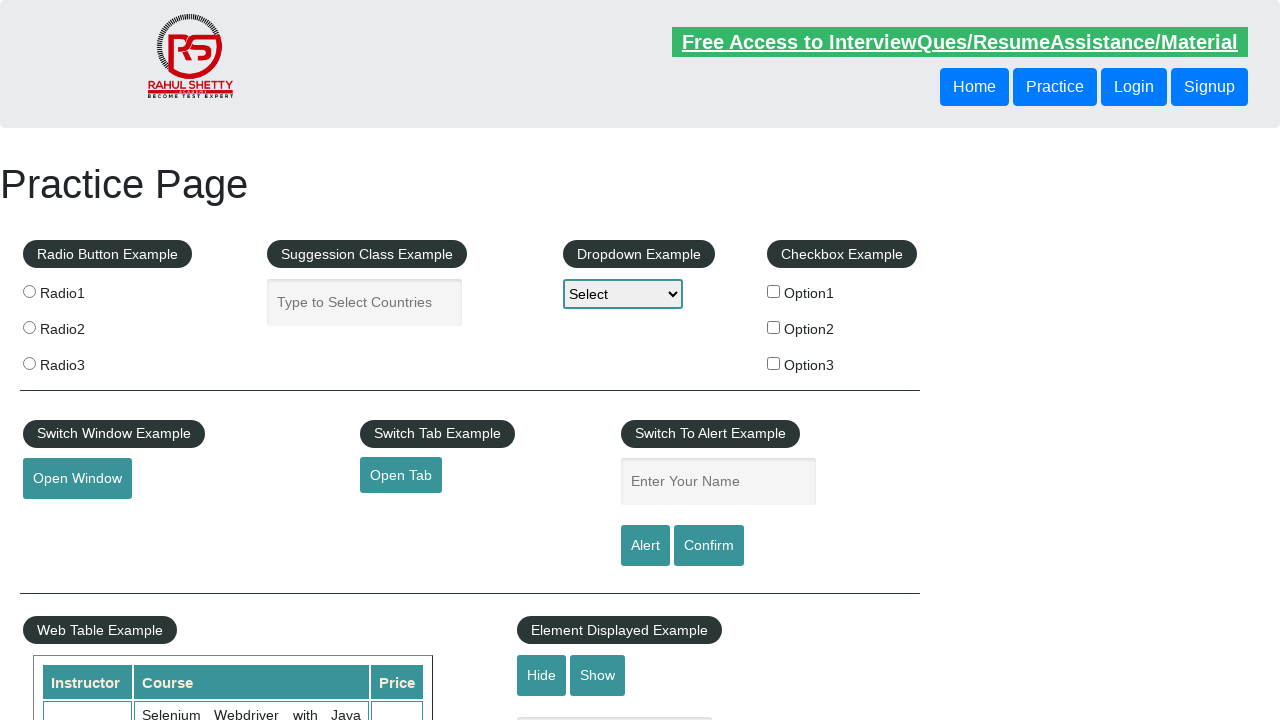

Verified visibility of footer link with href: #
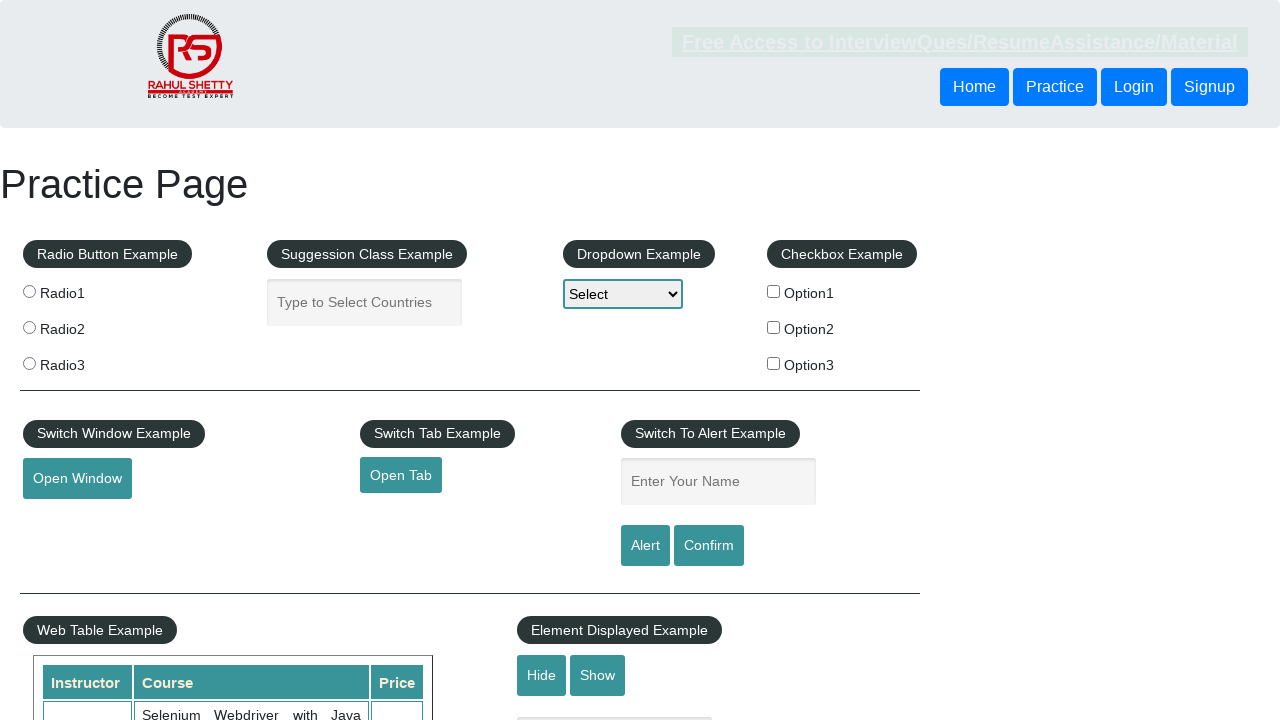

Retrieved href attribute from footer link: #
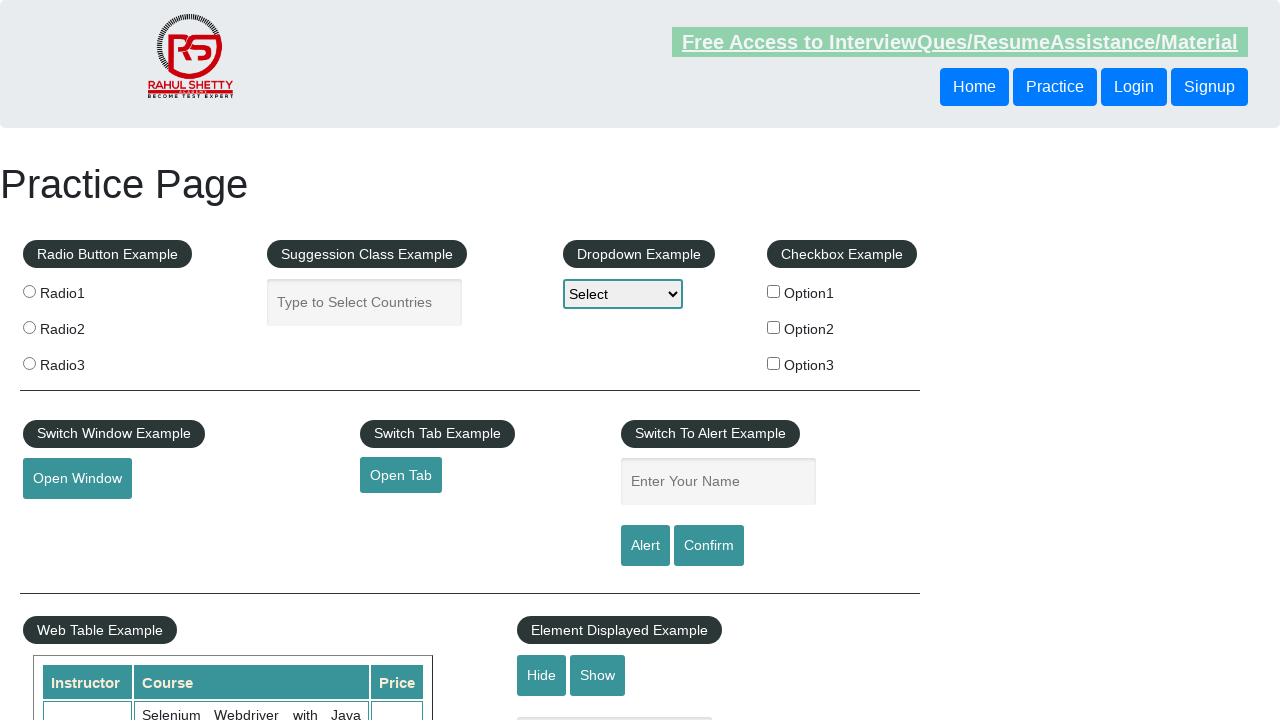

Verified visibility of footer link with href: #
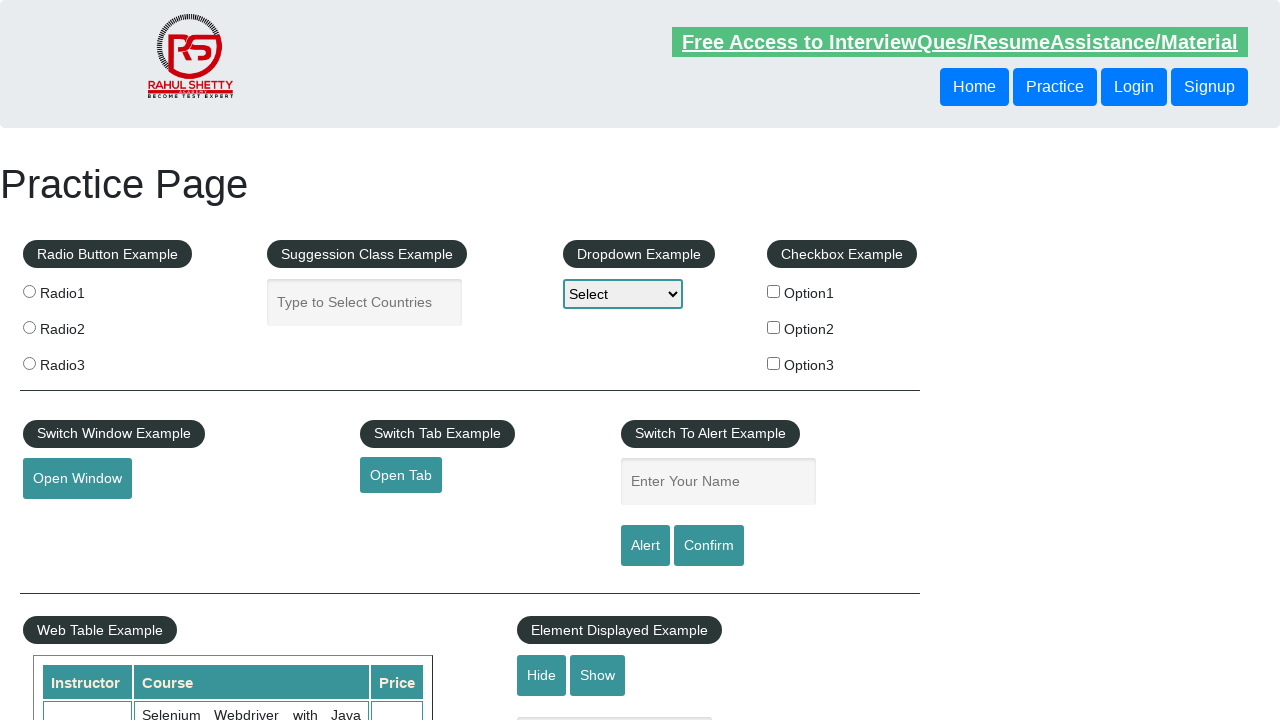

Retrieved href attribute from footer link: #
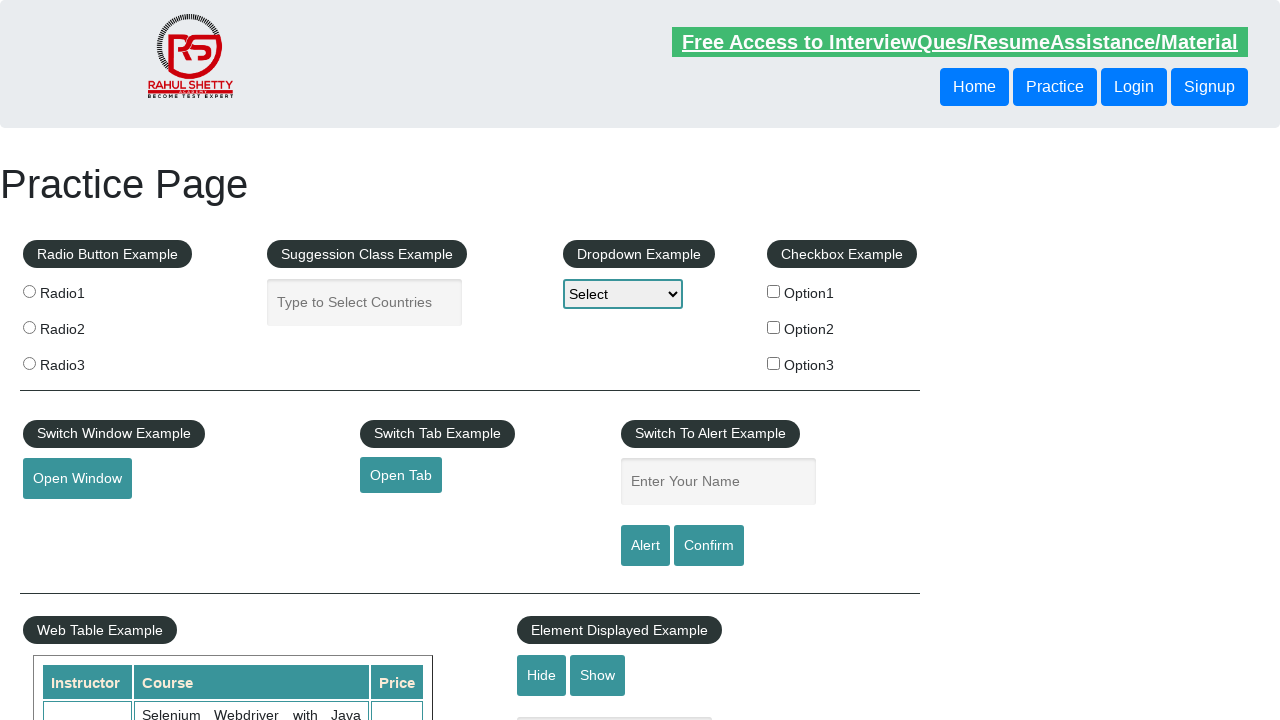

Verified visibility of footer link with href: #
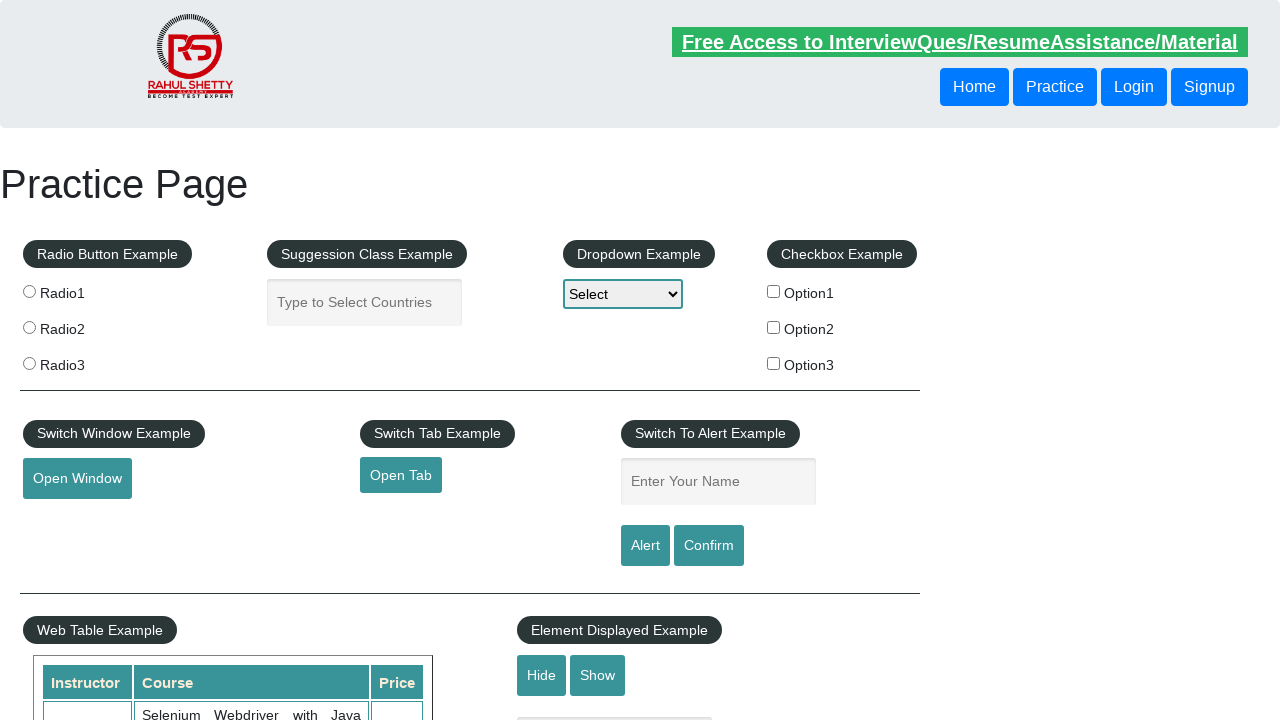

Retrieved href attribute from footer link: #
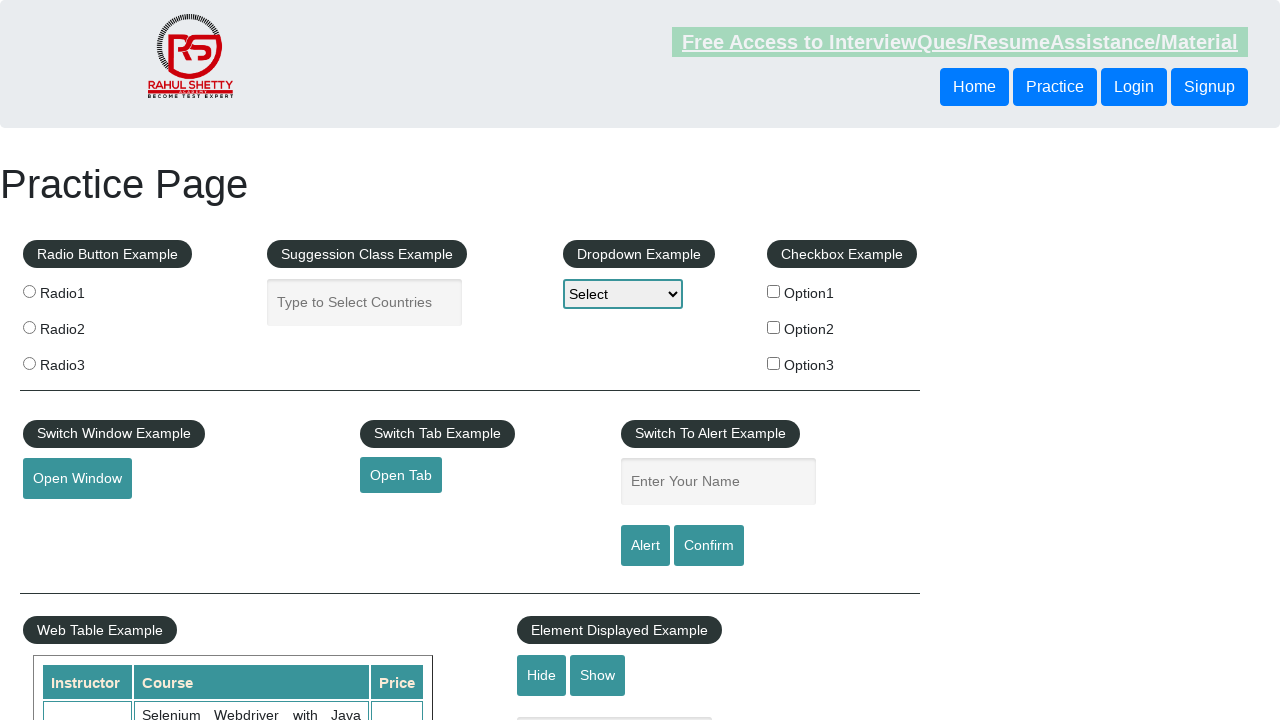

Verified visibility of footer link with href: #
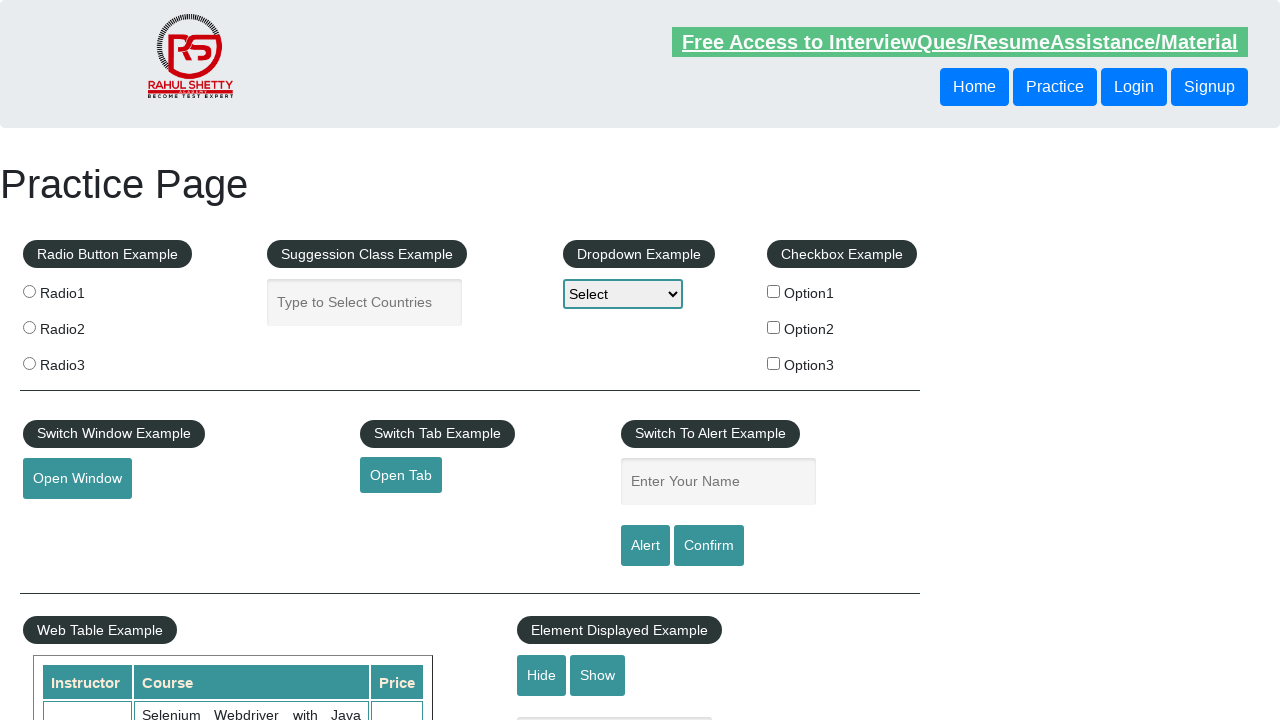

Retrieved href attribute from footer link: #
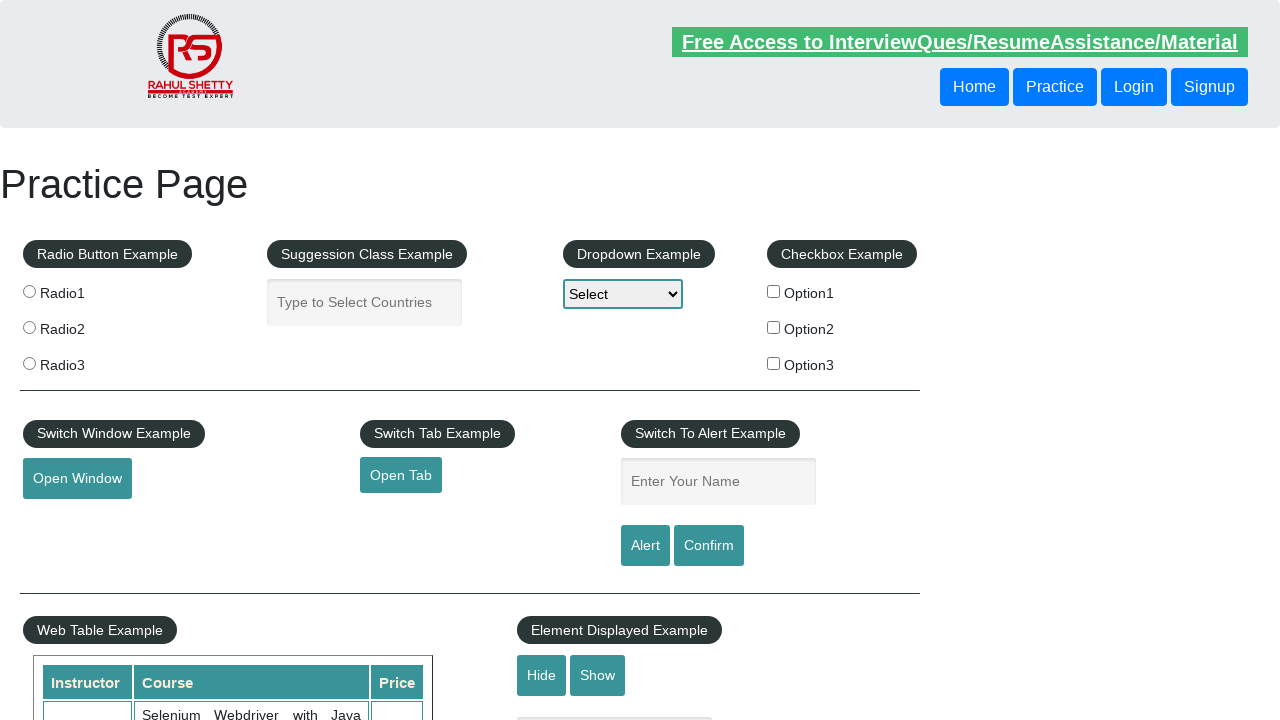

Verified visibility of footer link with href: #
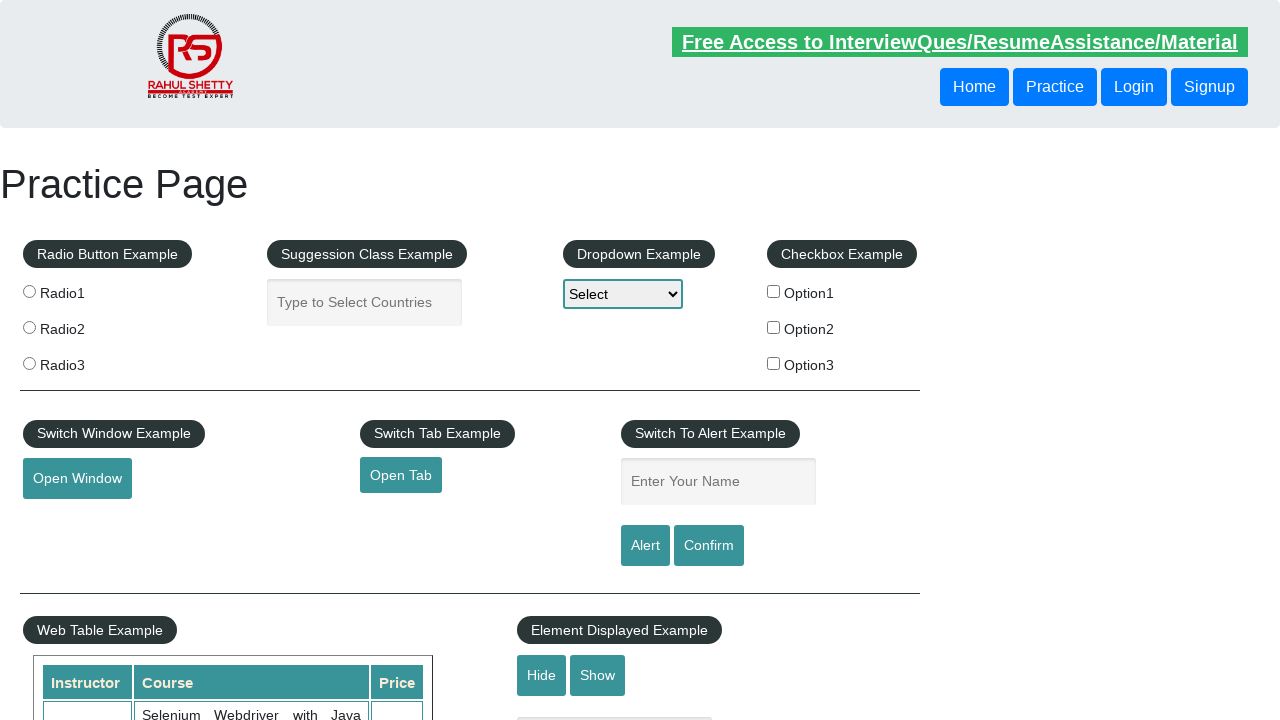

Located soapui link using a[href*='soapui'] selector
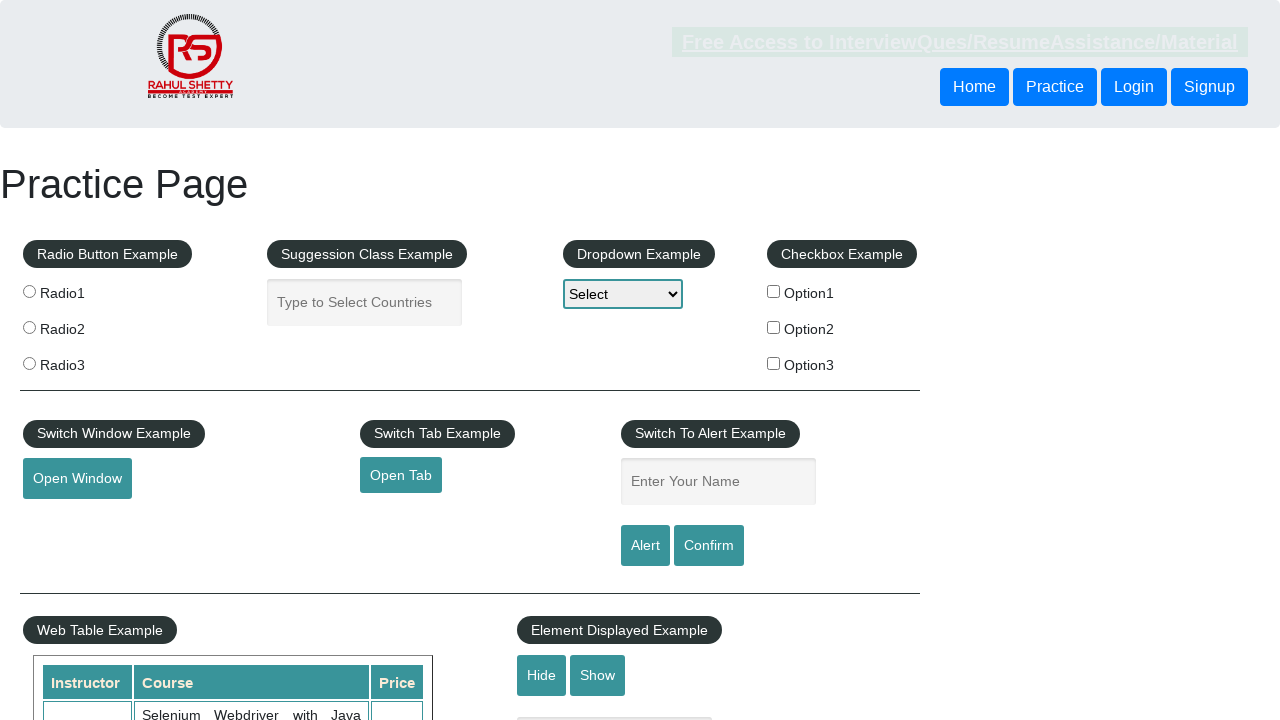

Retrieved href attribute from soapui link: https://www.soapui.org/
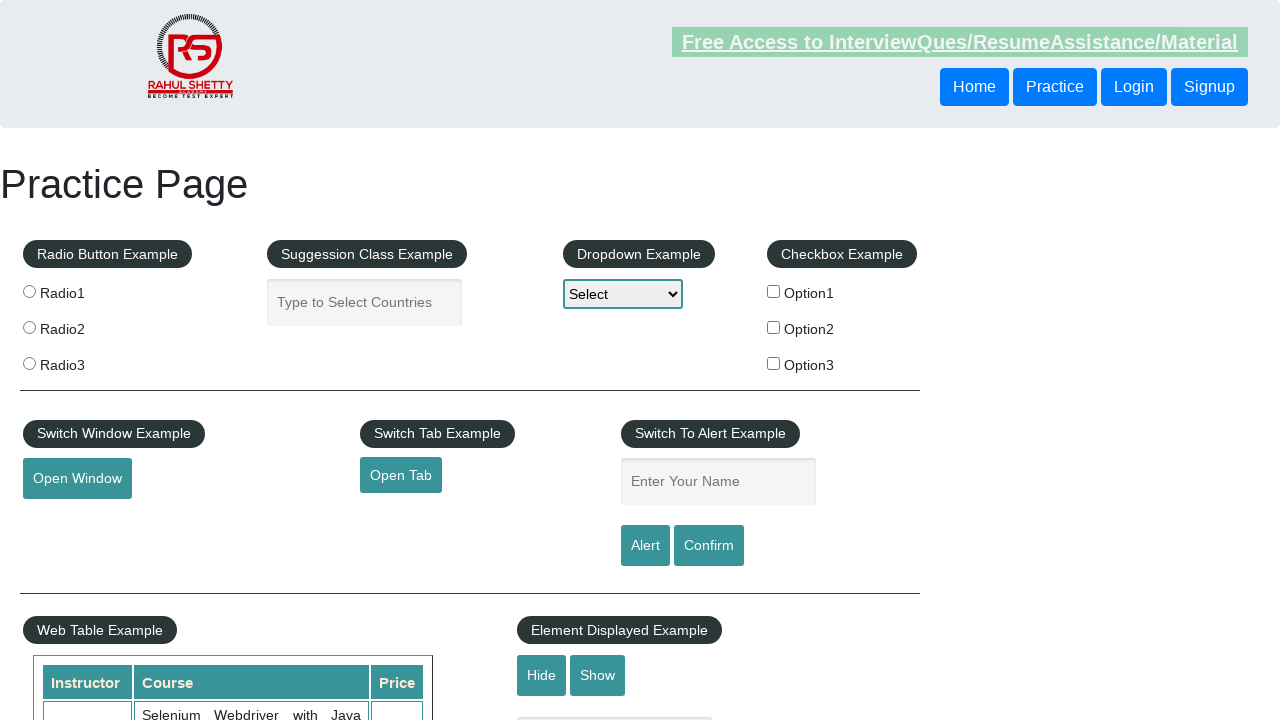

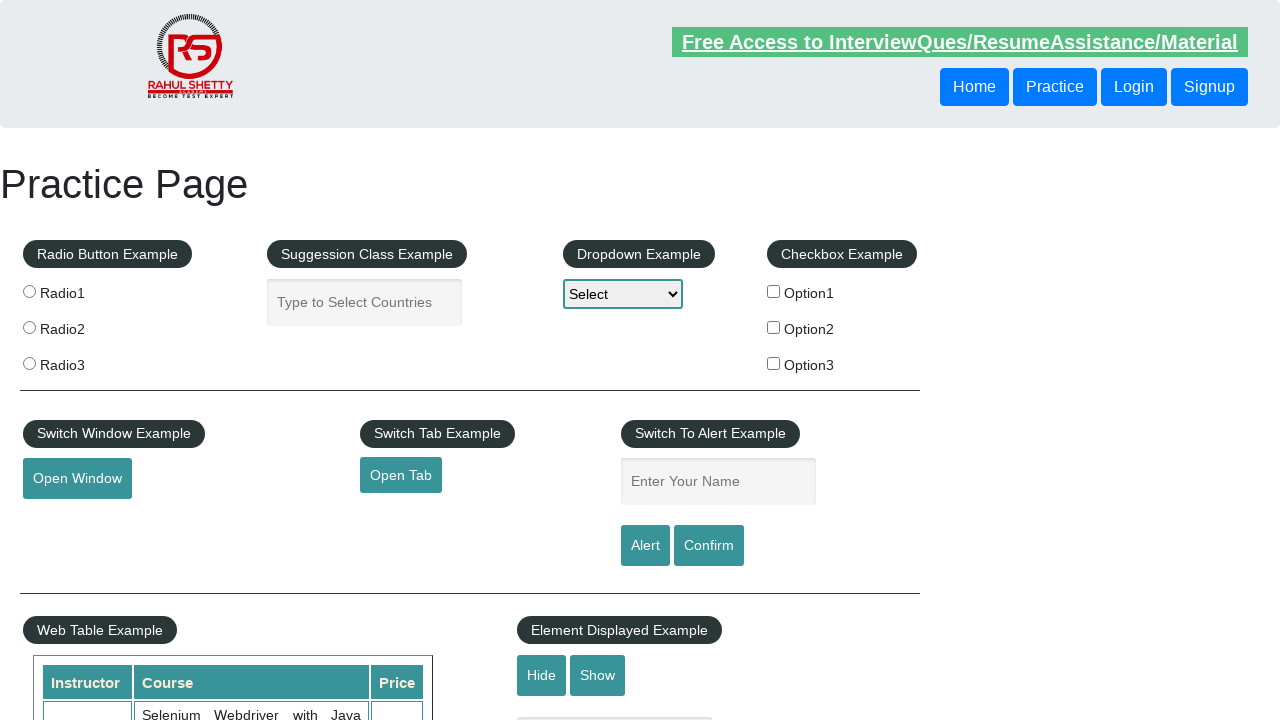